Tests infinite scroll page functionality by scrolling down 750 pixels 10 times, then scrolling back up 750 pixels 10 times using JavaScript execution.

Starting URL: https://practice.cydeo.com/infinite_scroll

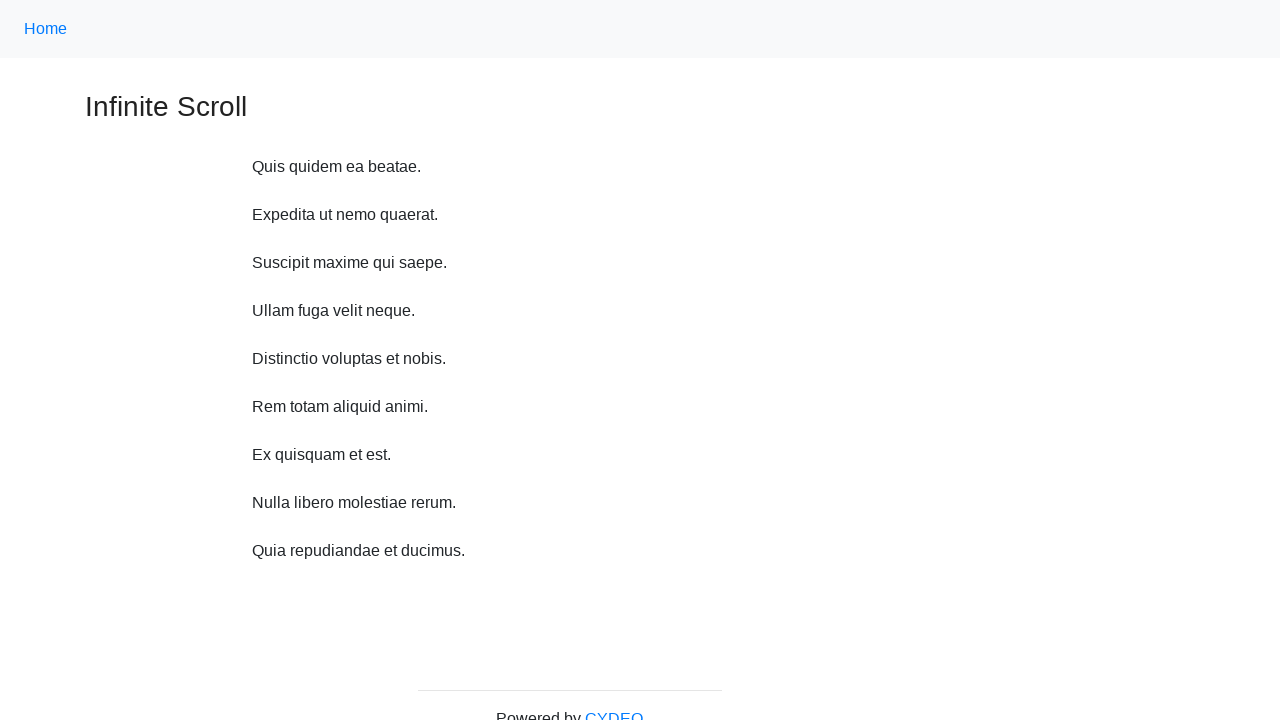

Waited 1 second before scrolling down
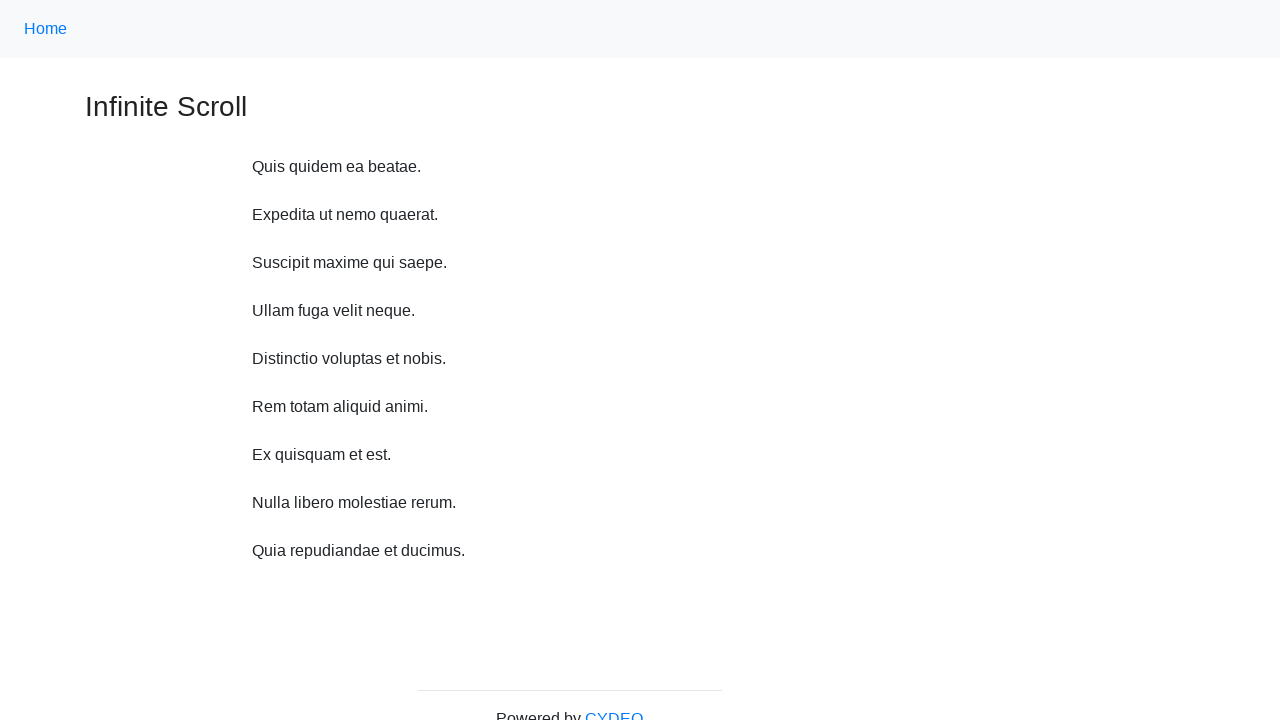

Scrolled down 750 pixels (iteration 1/10)
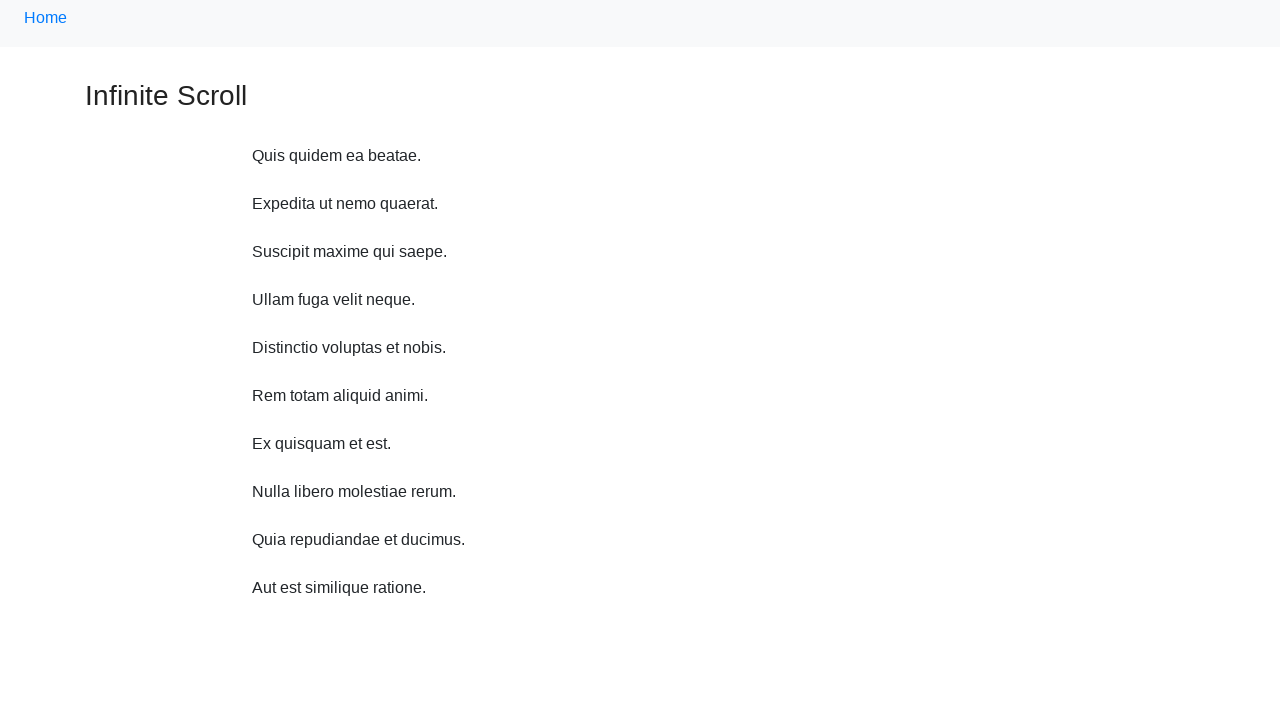

Waited 1 second before scrolling down
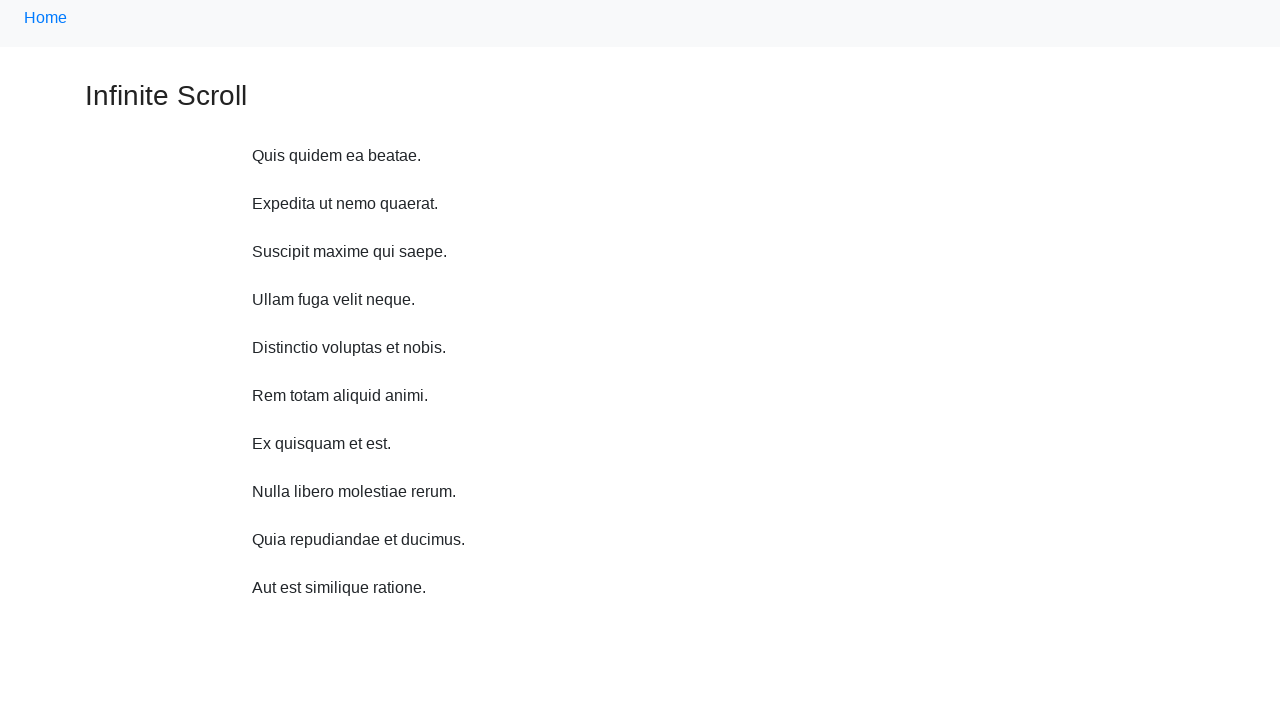

Scrolled down 750 pixels (iteration 2/10)
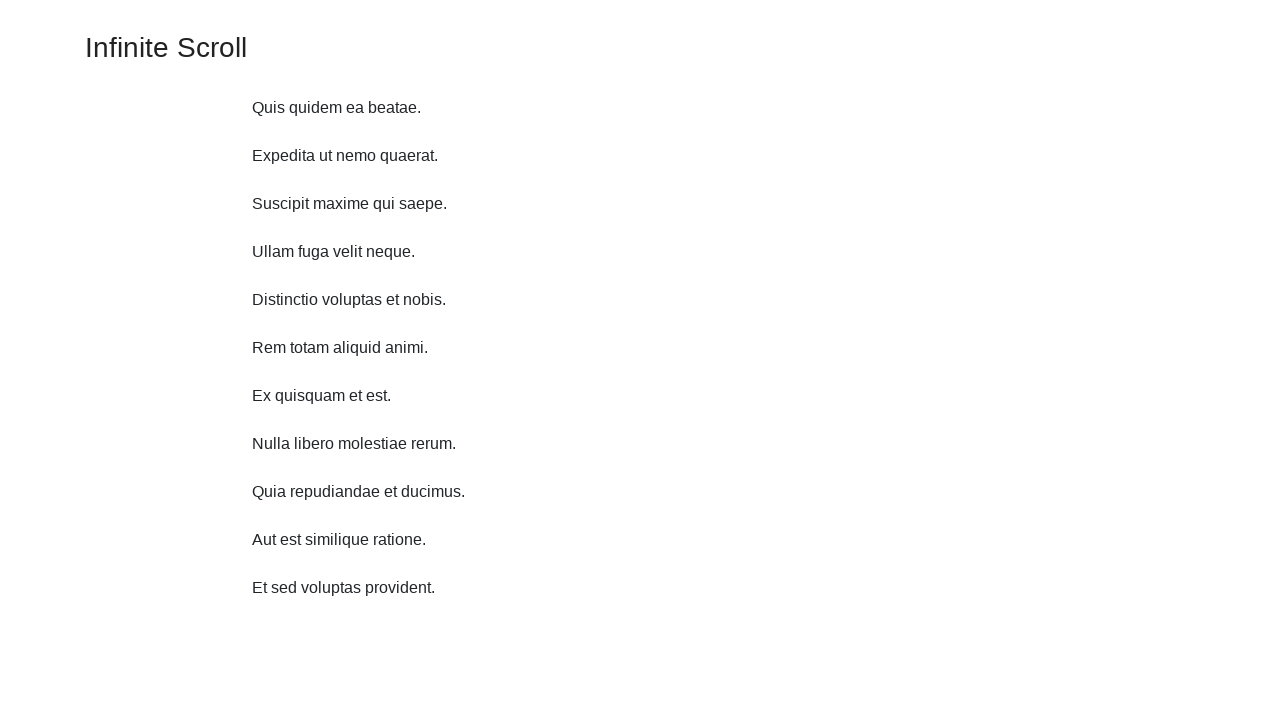

Waited 1 second before scrolling down
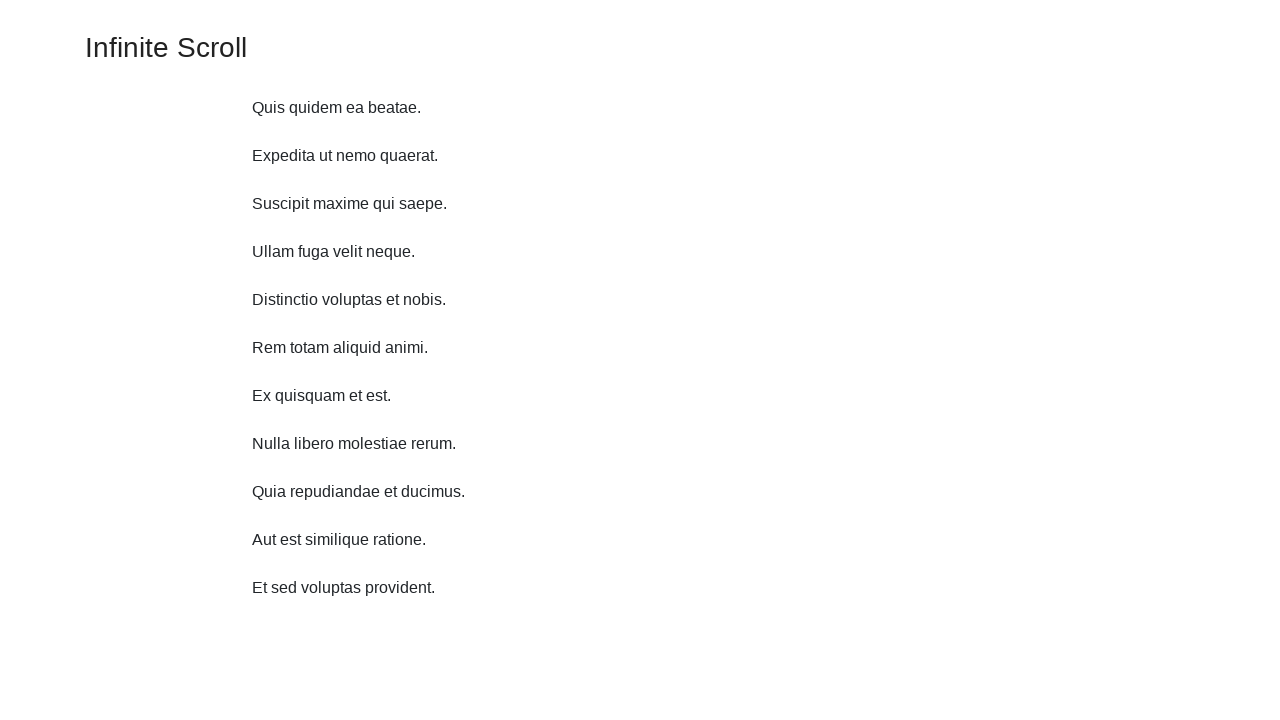

Scrolled down 750 pixels (iteration 3/10)
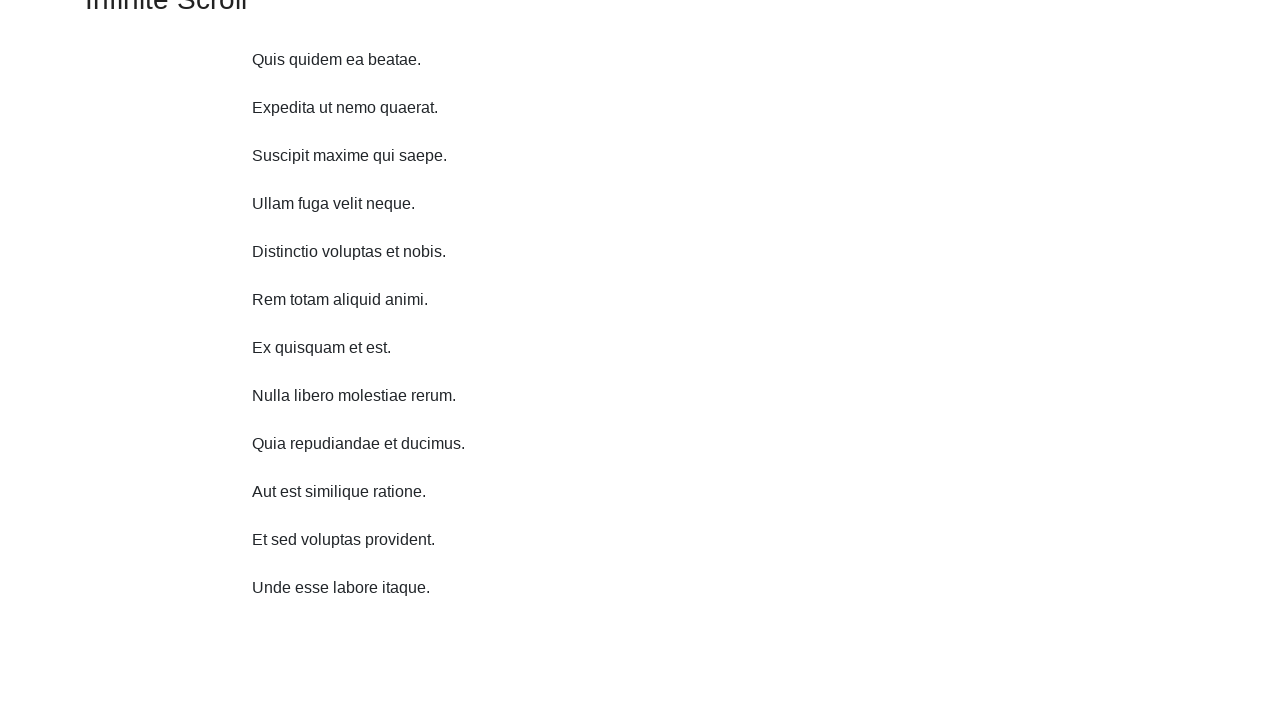

Waited 1 second before scrolling down
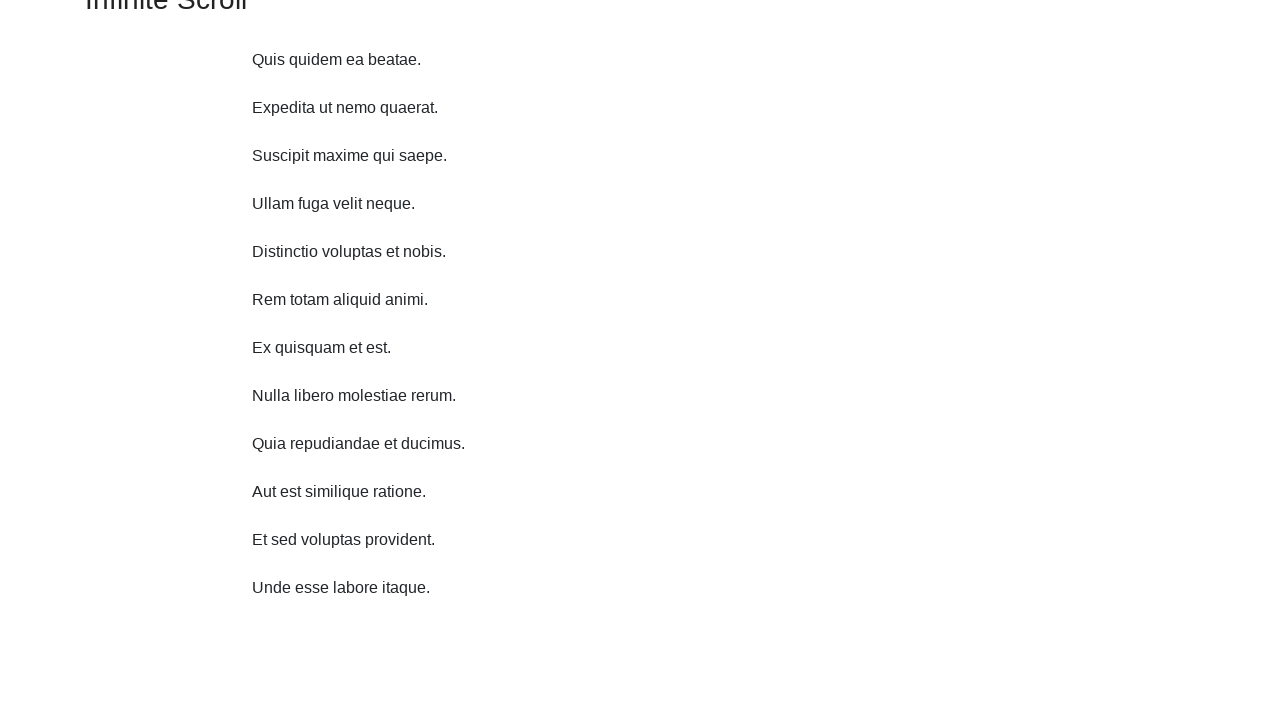

Scrolled down 750 pixels (iteration 4/10)
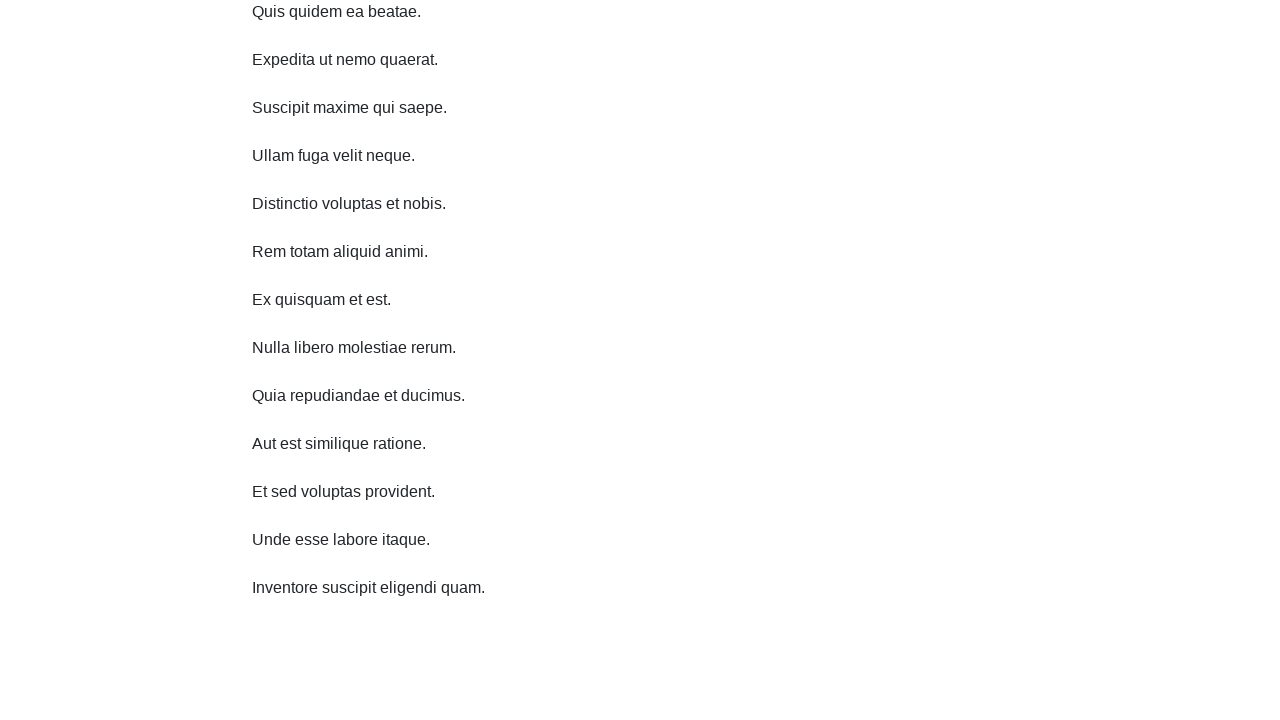

Waited 1 second before scrolling down
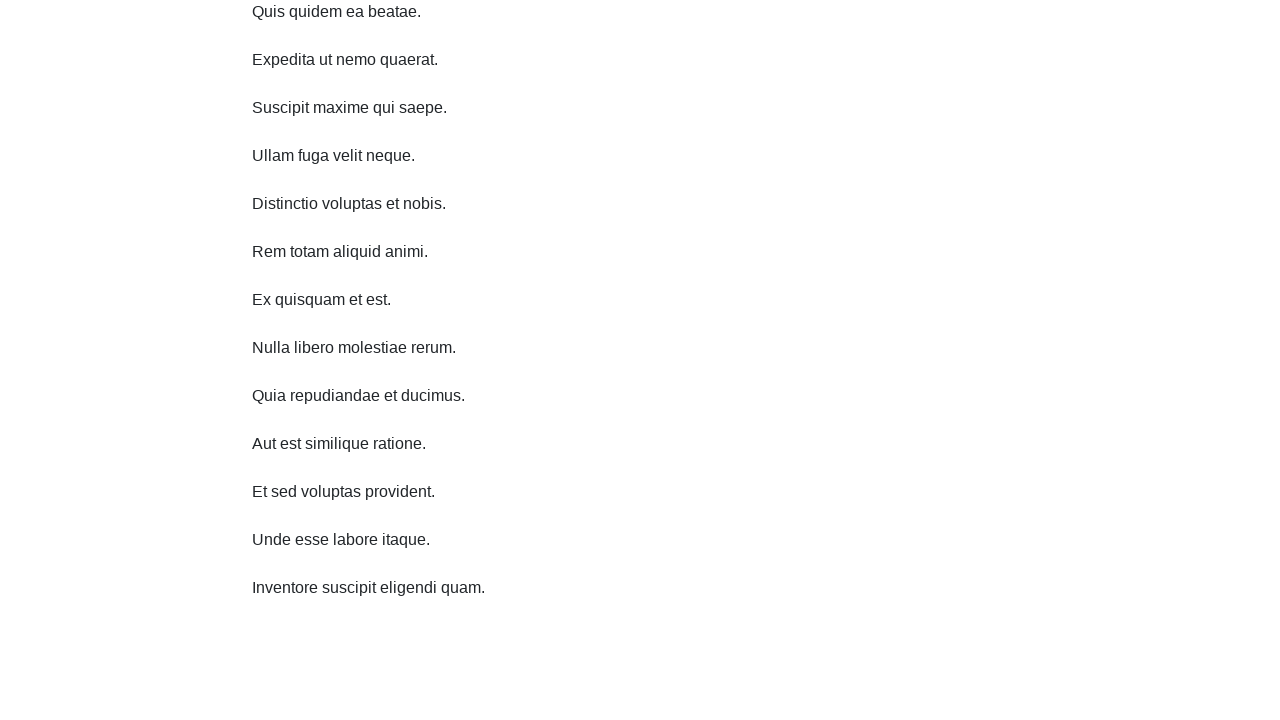

Scrolled down 750 pixels (iteration 5/10)
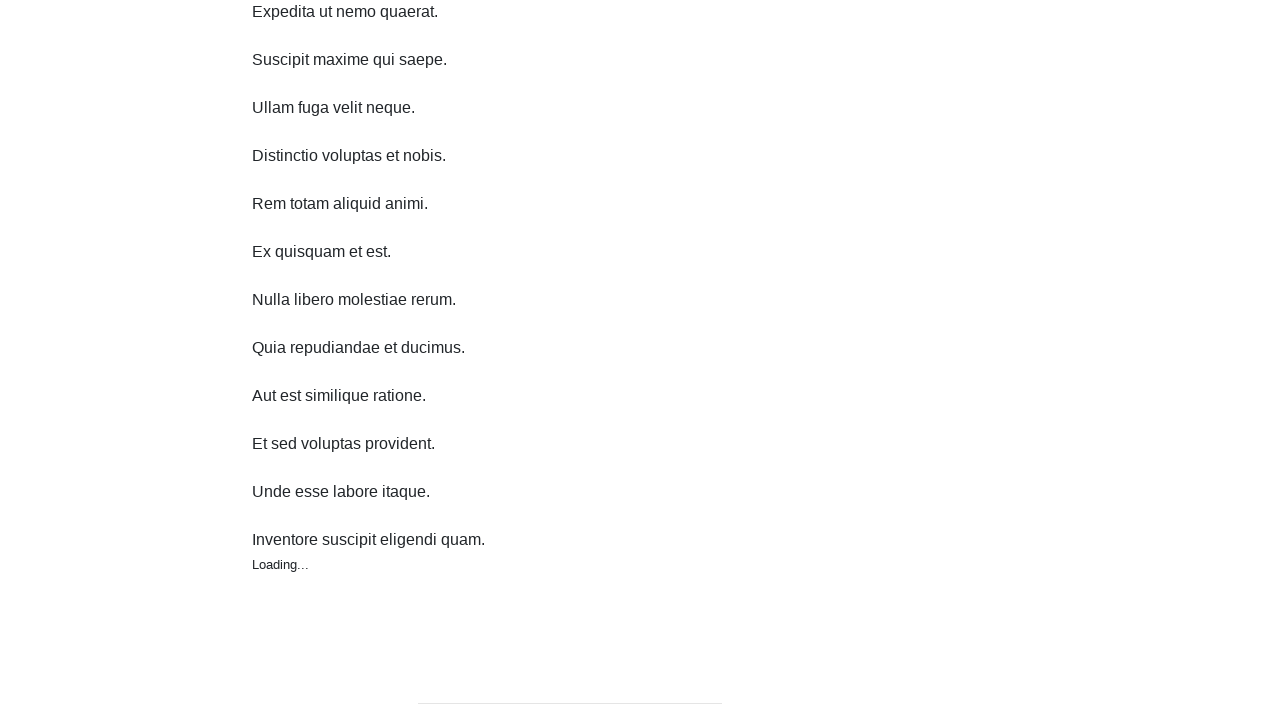

Waited 1 second before scrolling down
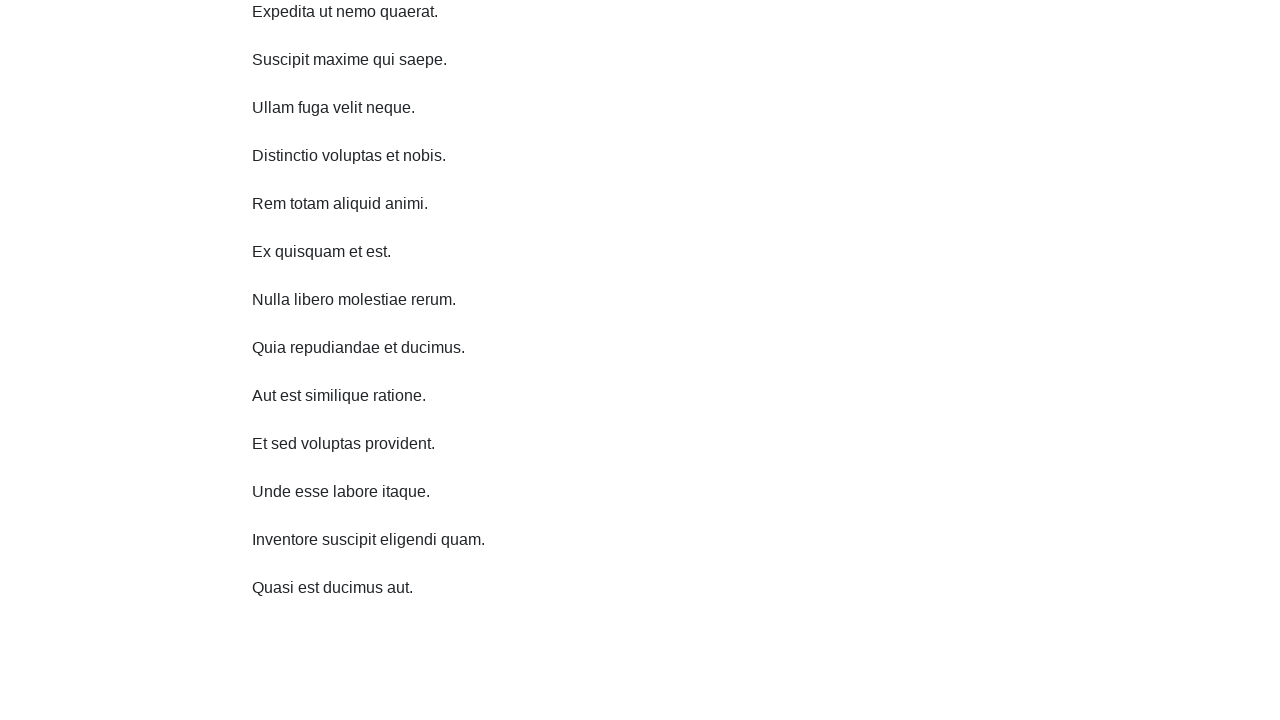

Scrolled down 750 pixels (iteration 6/10)
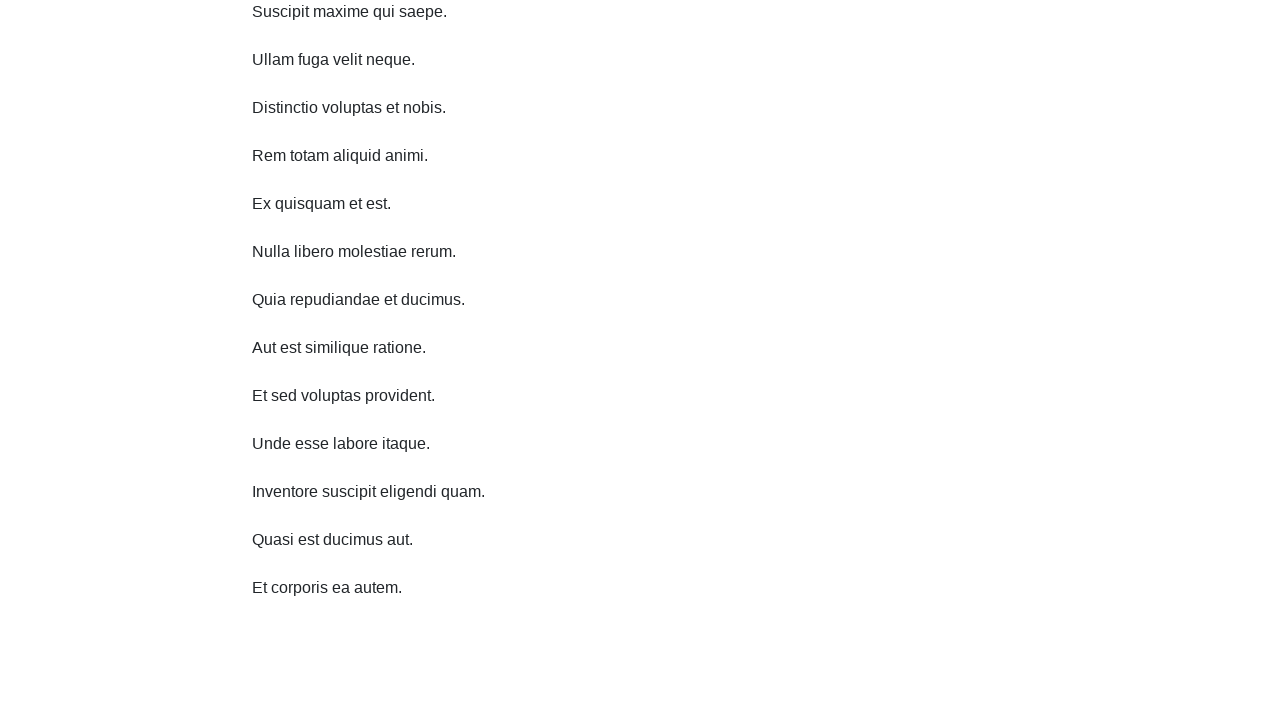

Waited 1 second before scrolling down
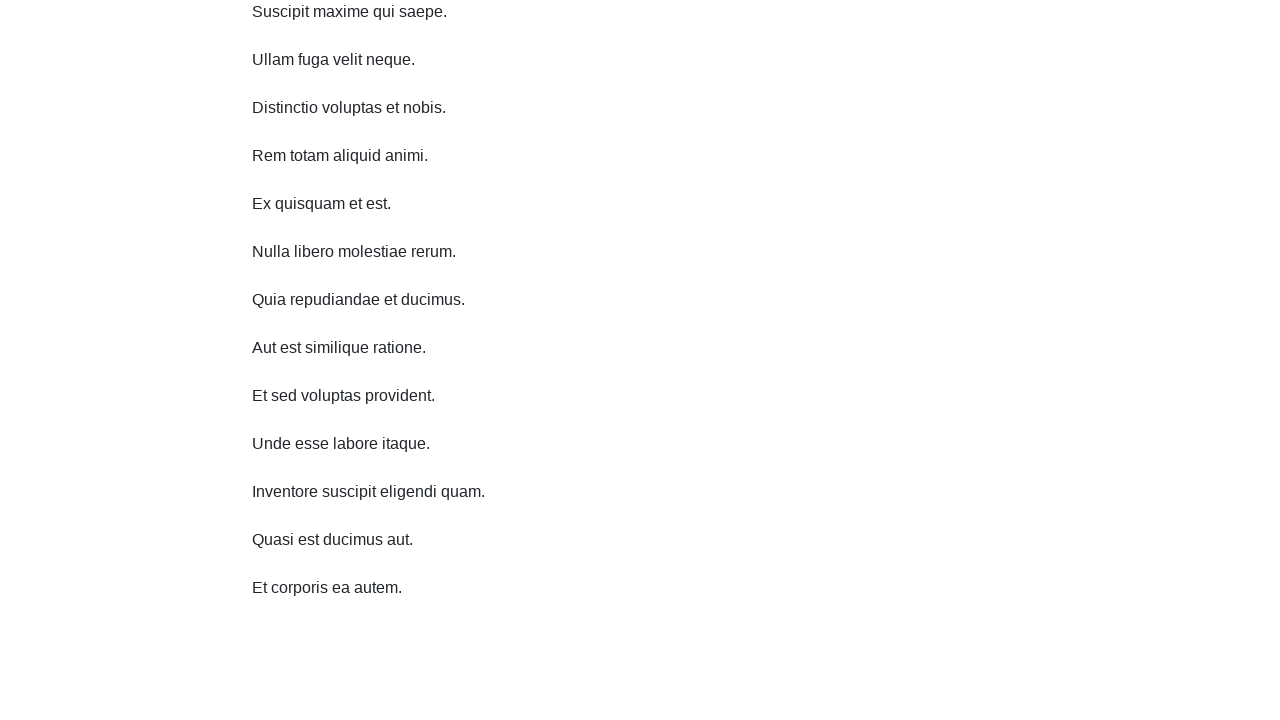

Scrolled down 750 pixels (iteration 7/10)
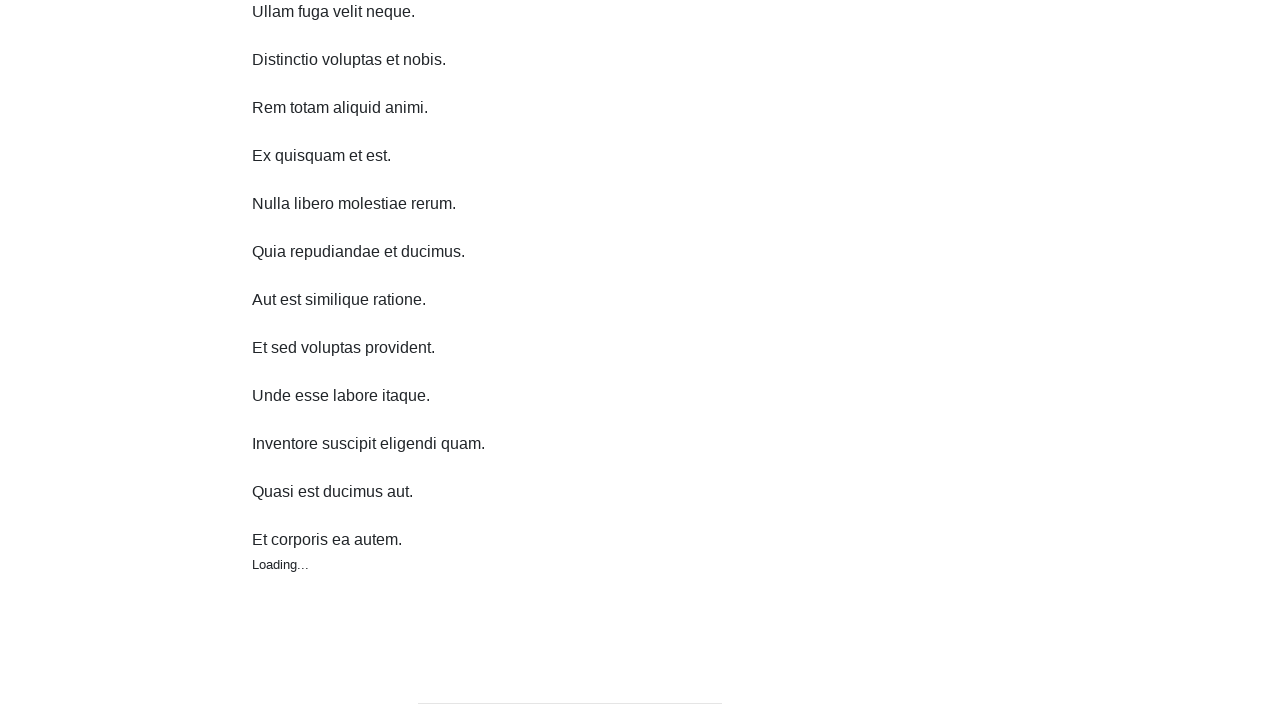

Waited 1 second before scrolling down
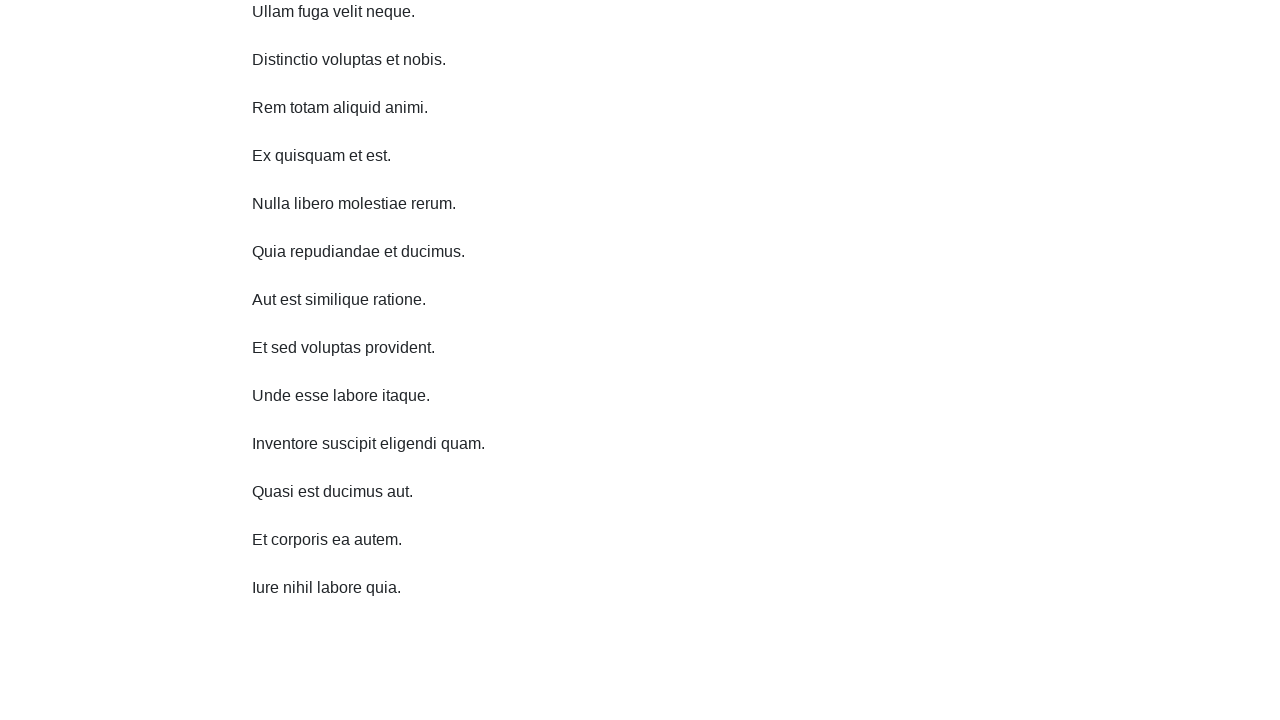

Scrolled down 750 pixels (iteration 8/10)
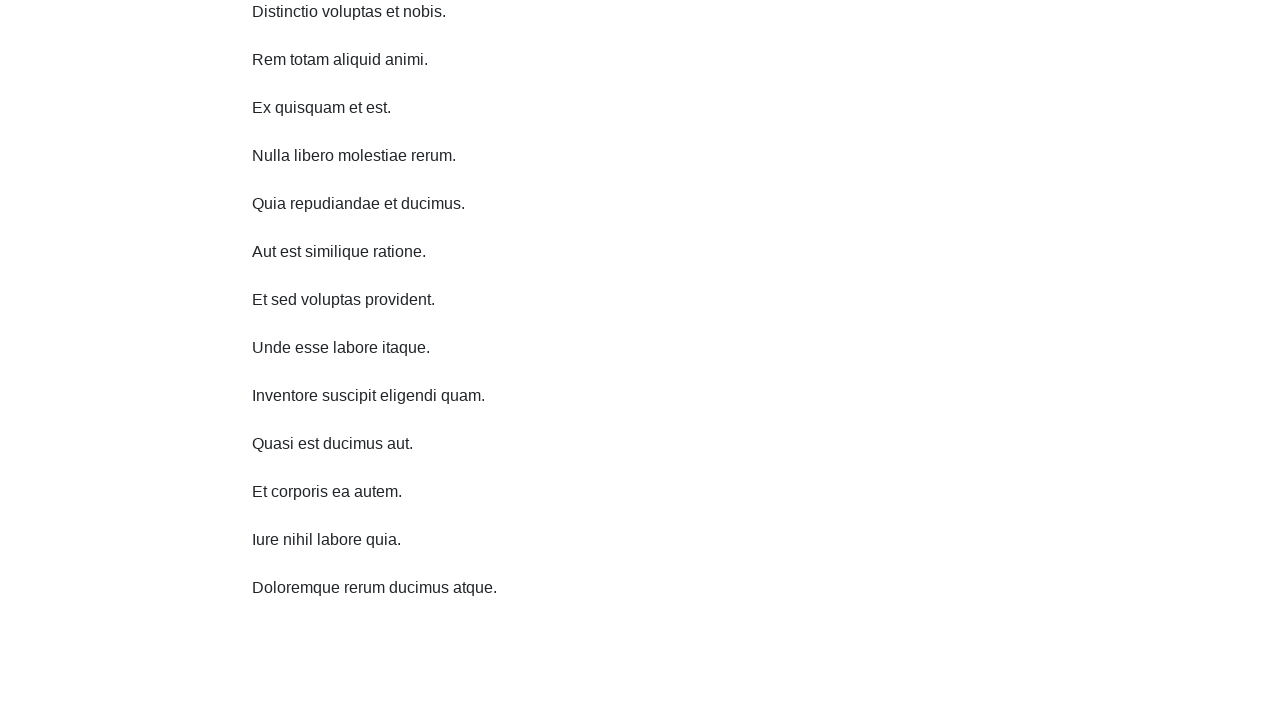

Waited 1 second before scrolling down
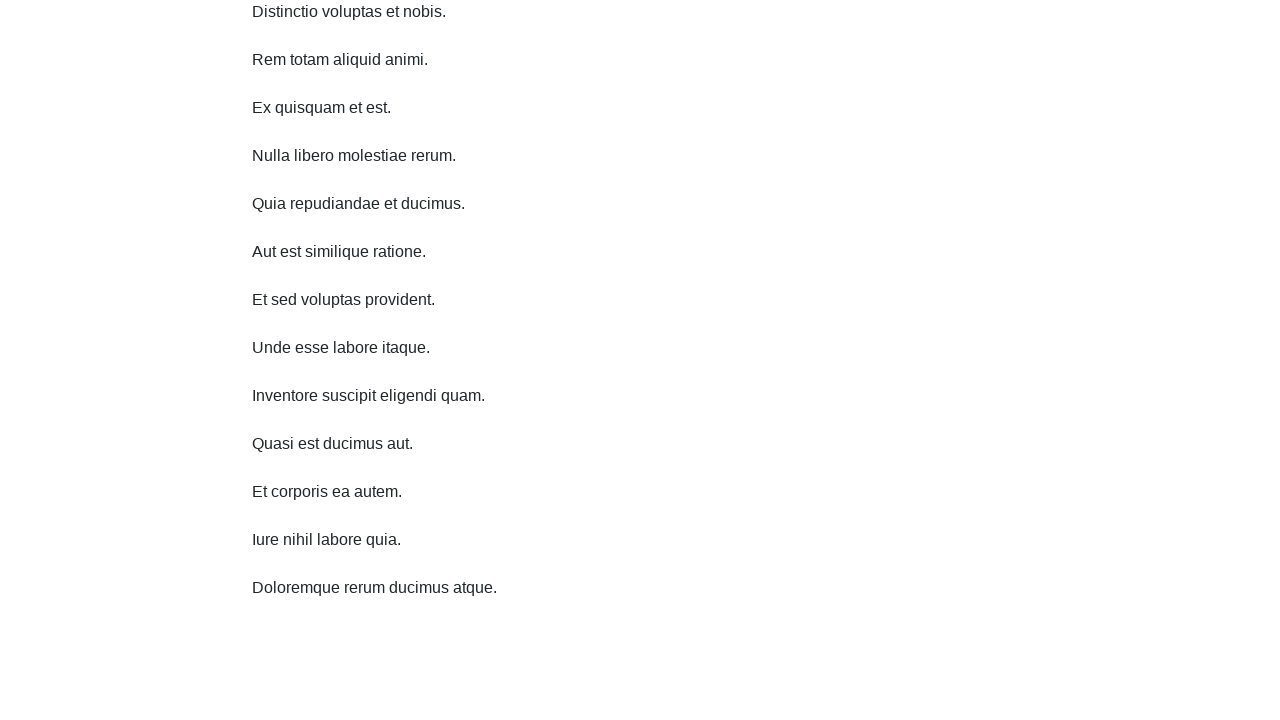

Scrolled down 750 pixels (iteration 9/10)
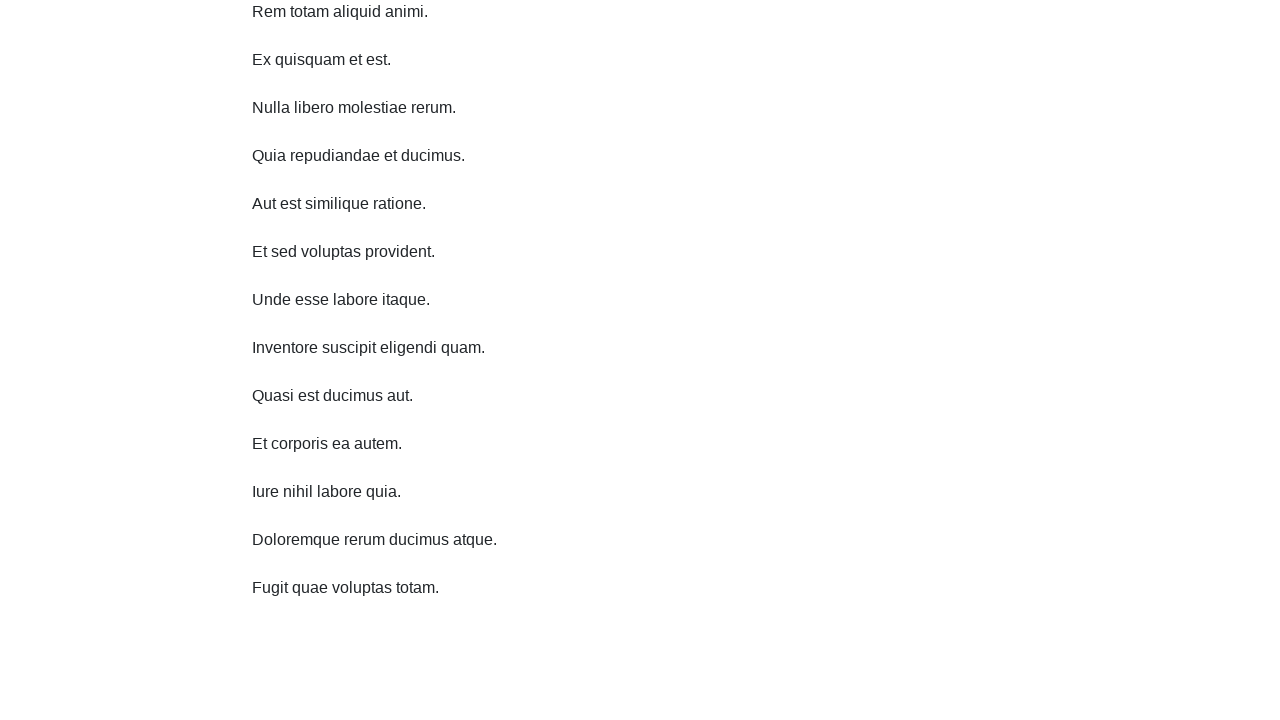

Waited 1 second before scrolling down
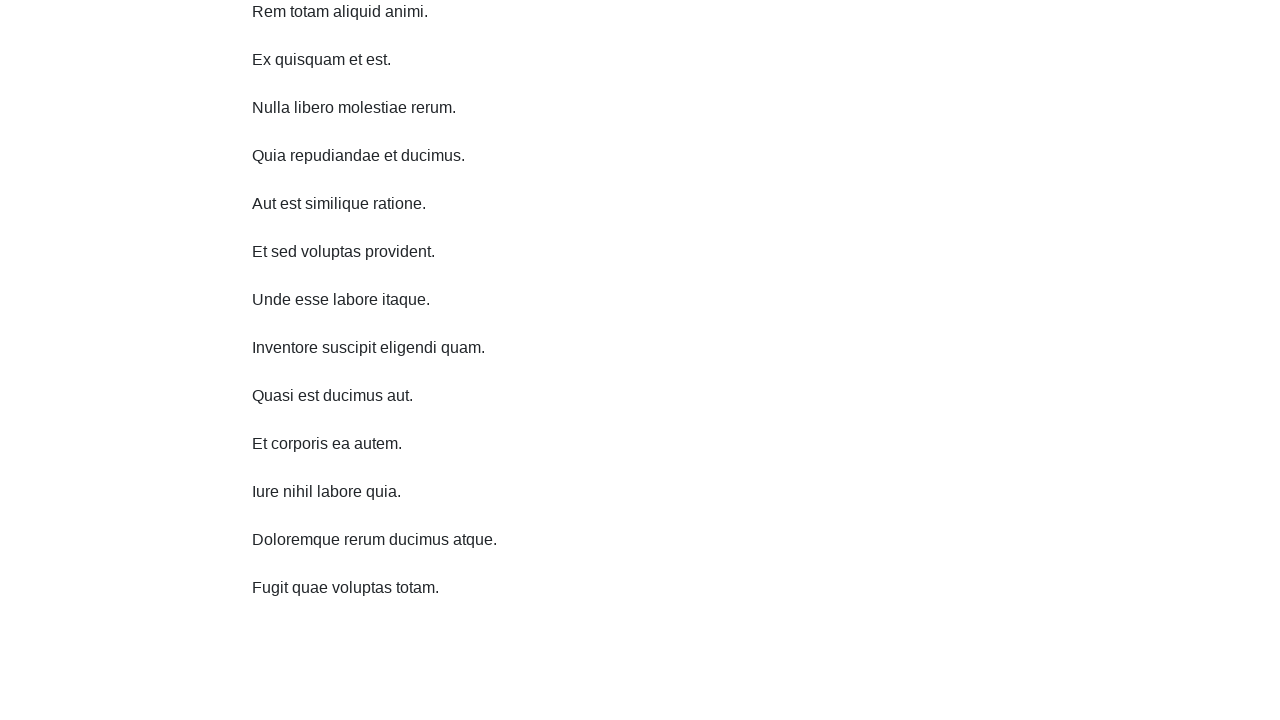

Scrolled down 750 pixels (iteration 10/10)
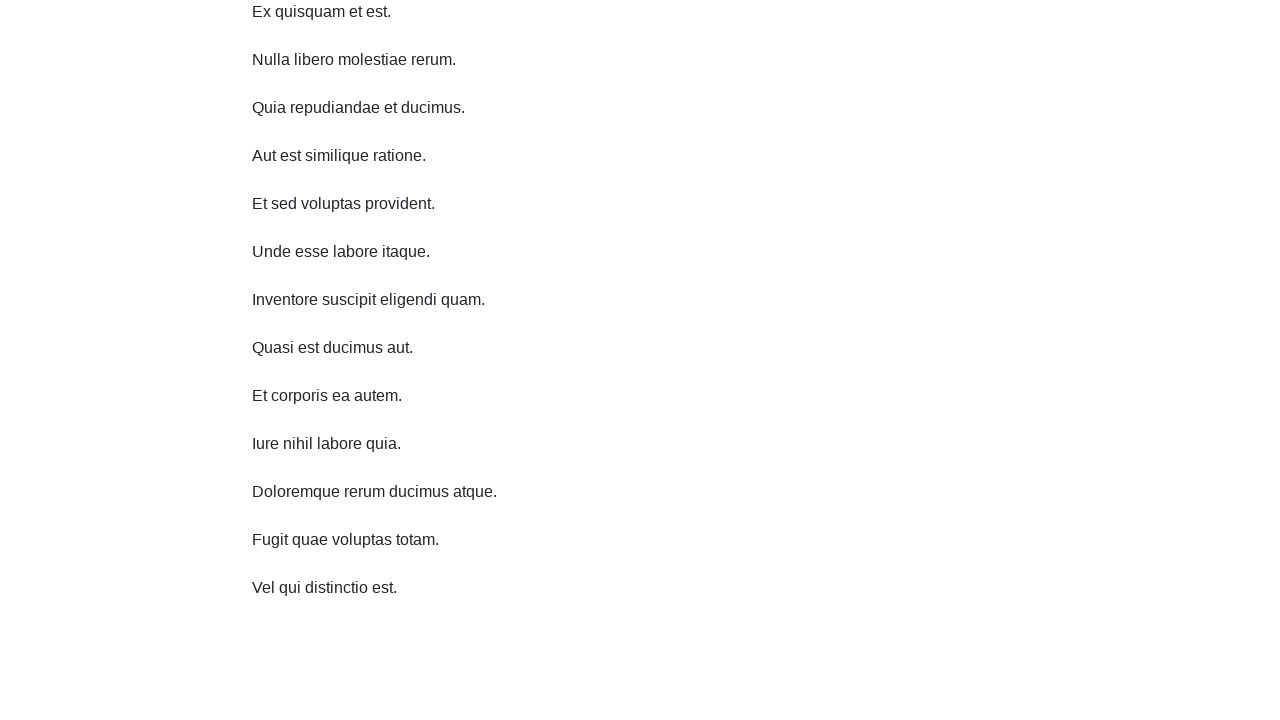

Waited 1 second before scrolling up
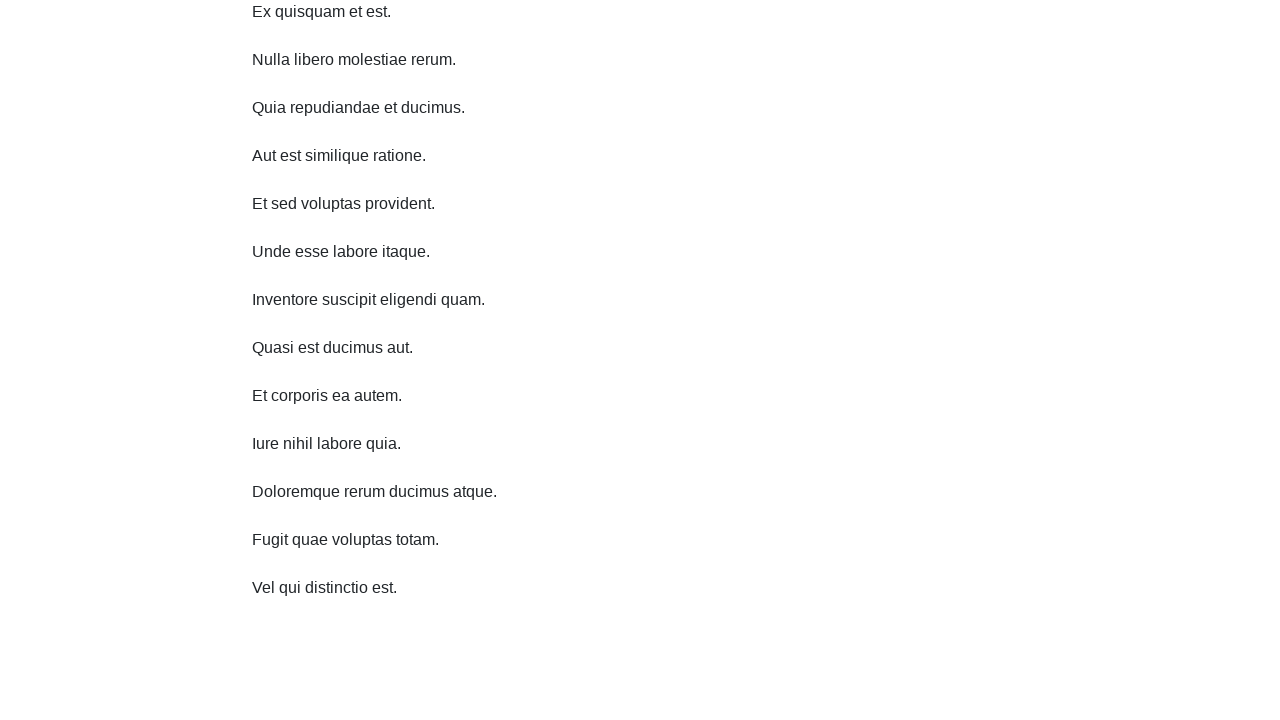

Scrolled up 750 pixels (iteration 1/10)
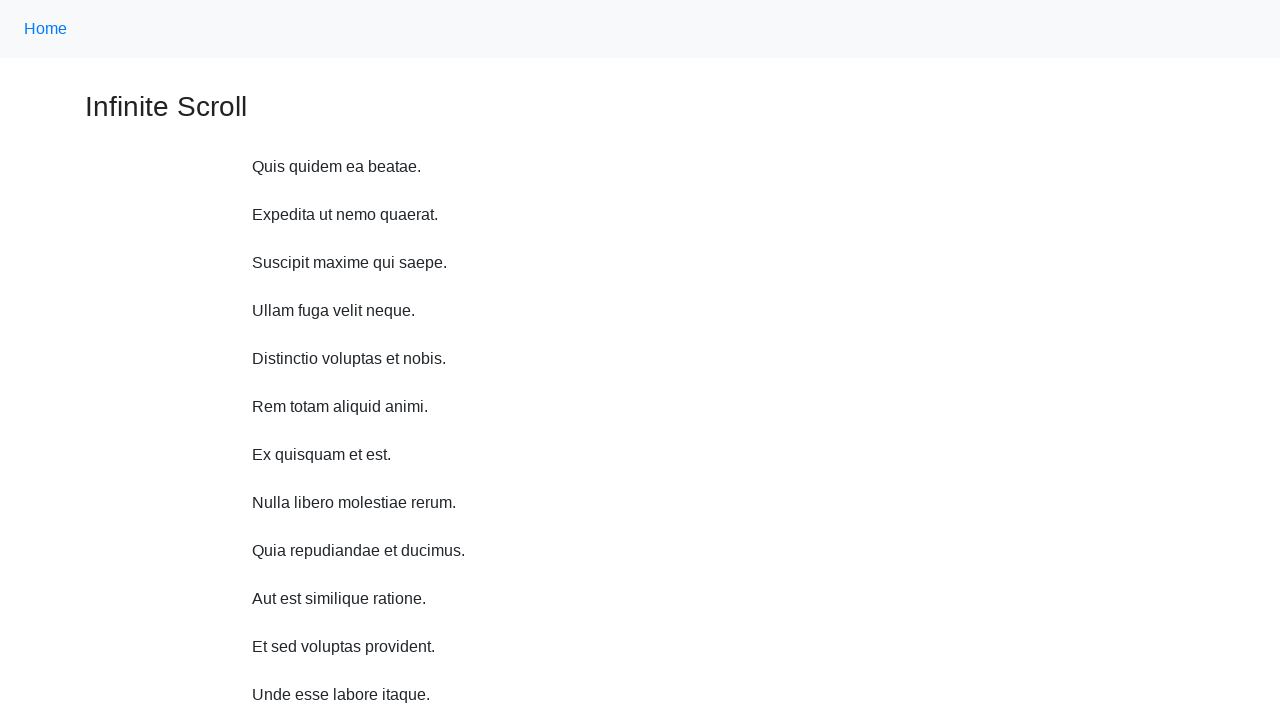

Waited 1 second before scrolling up
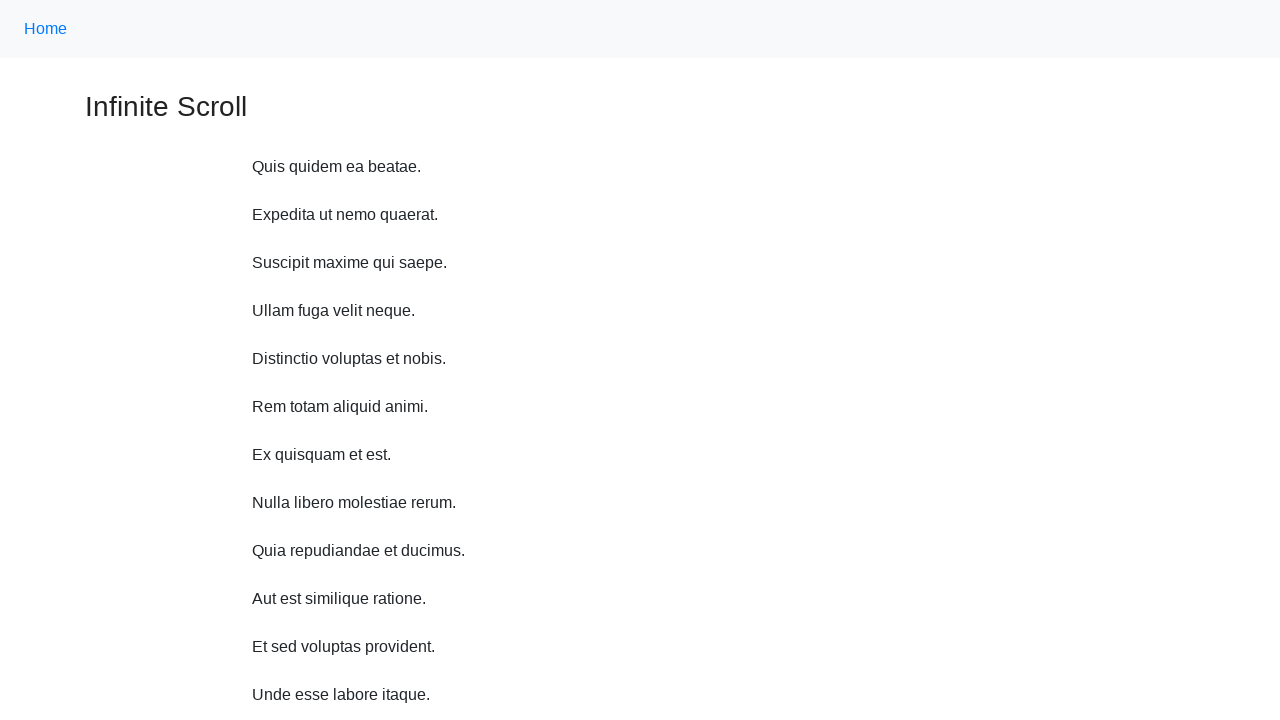

Scrolled up 750 pixels (iteration 2/10)
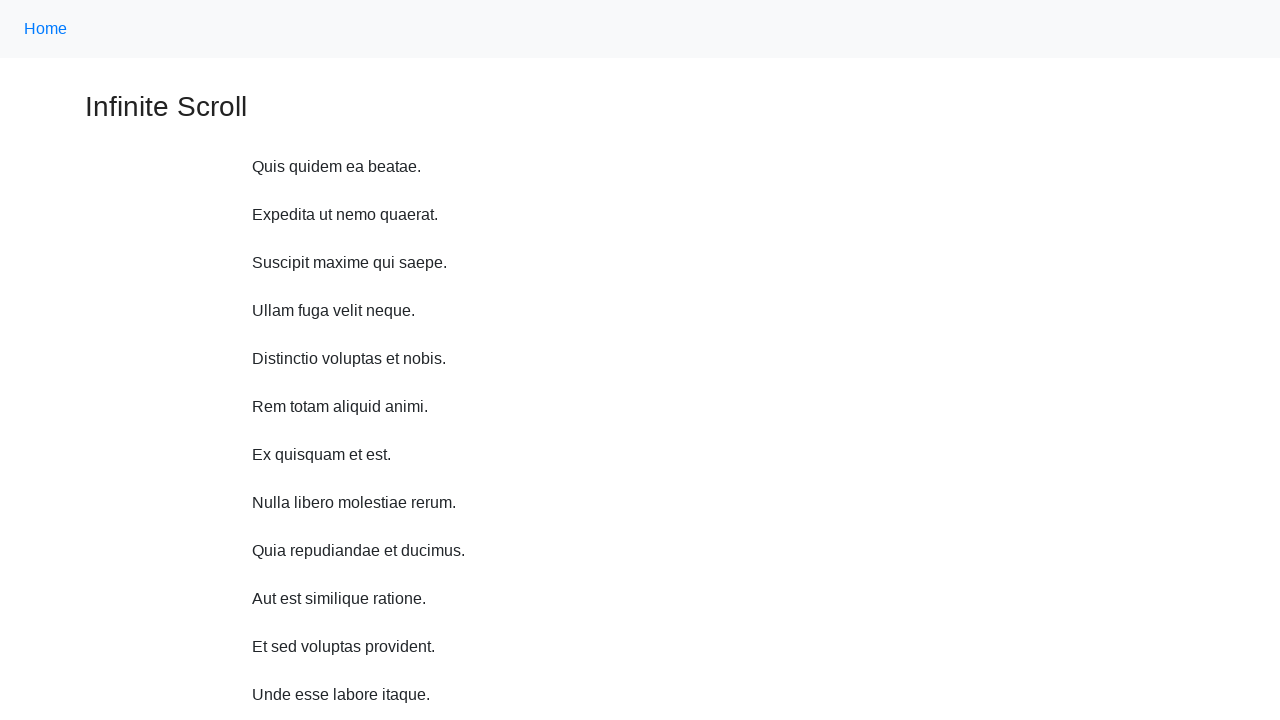

Waited 1 second before scrolling up
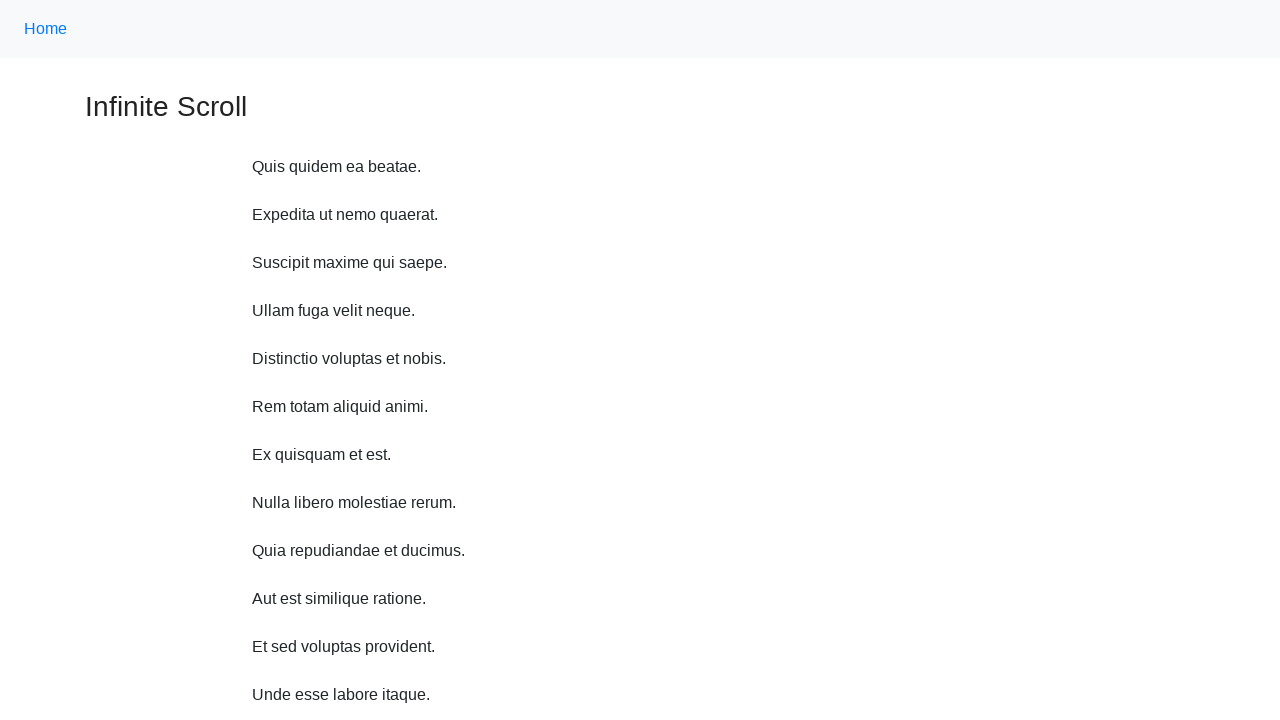

Scrolled up 750 pixels (iteration 3/10)
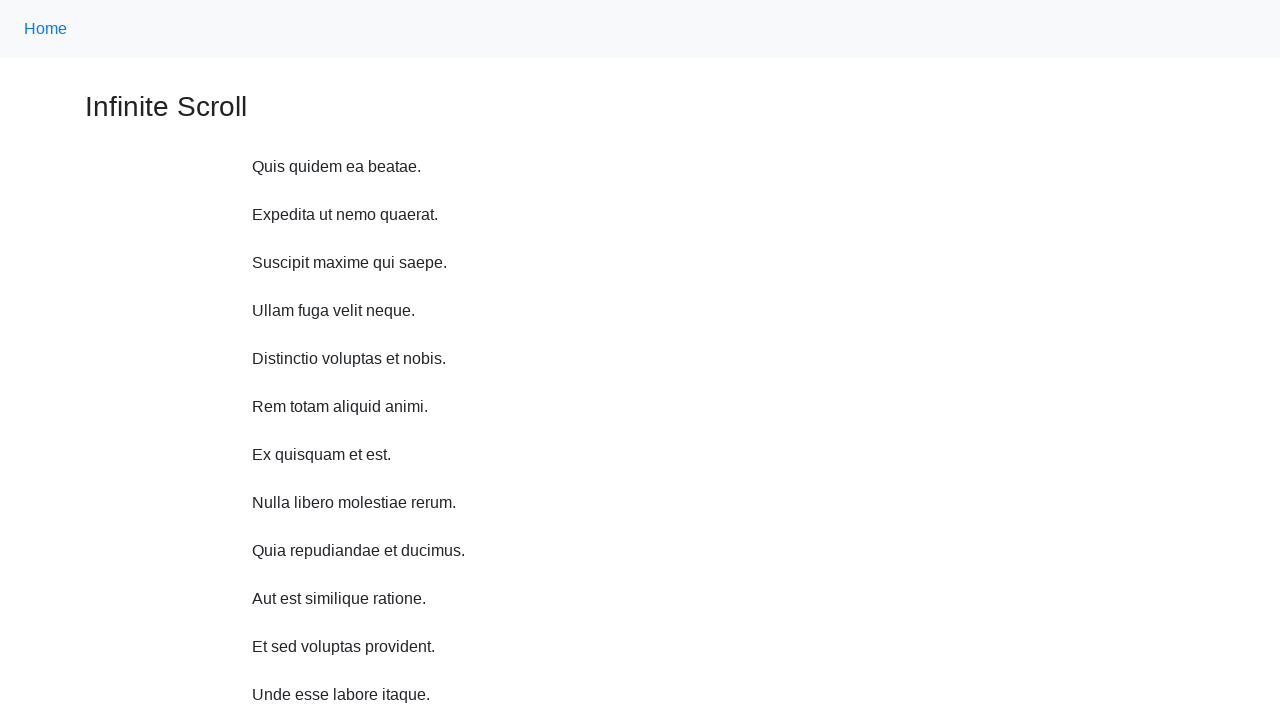

Waited 1 second before scrolling up
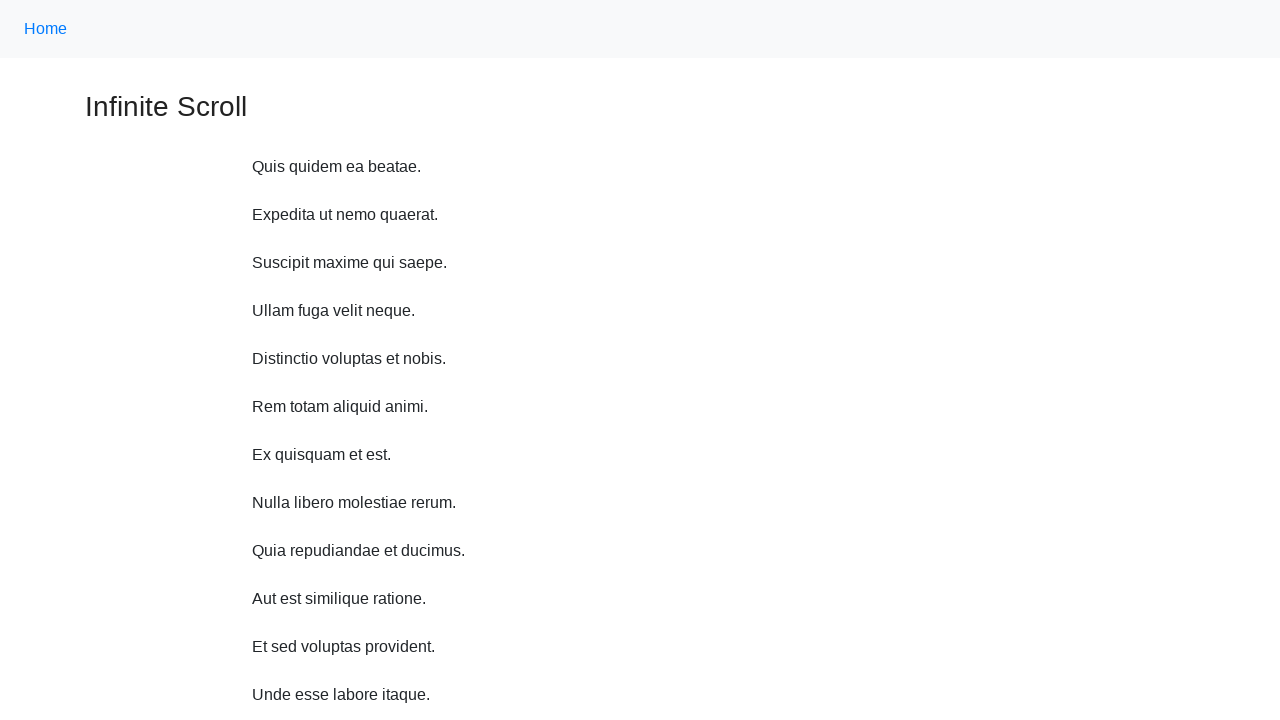

Scrolled up 750 pixels (iteration 4/10)
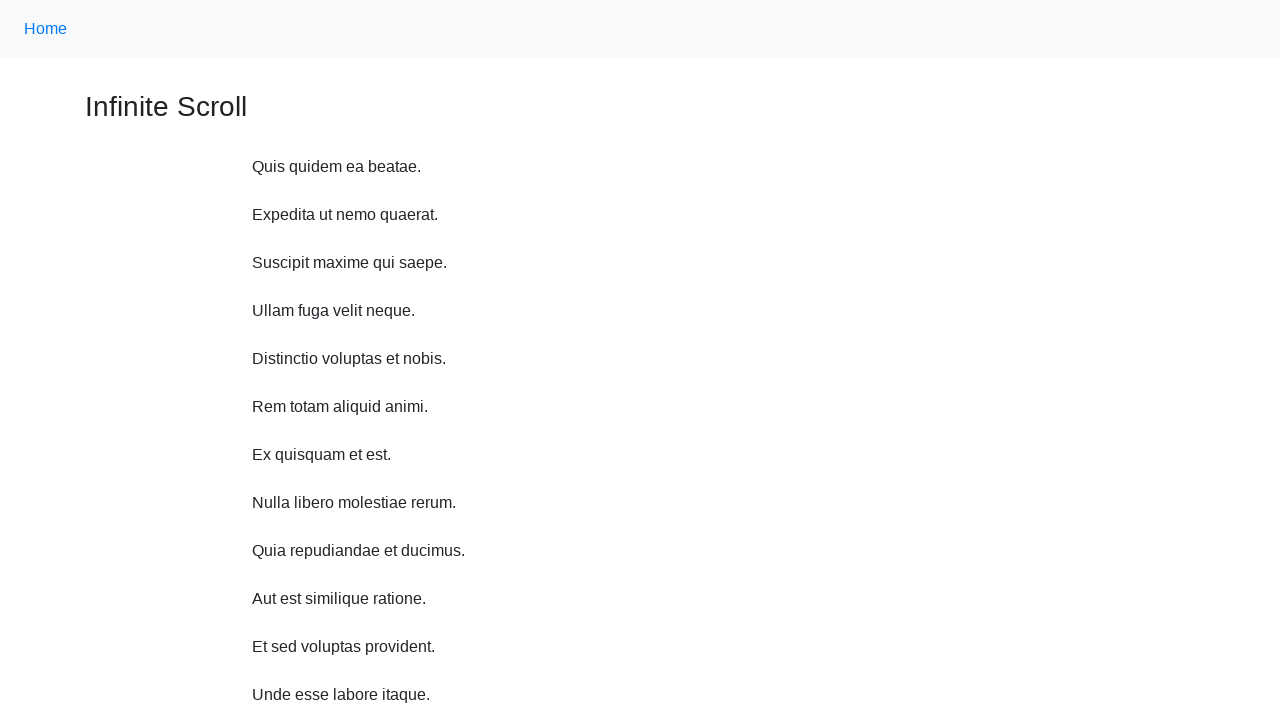

Waited 1 second before scrolling up
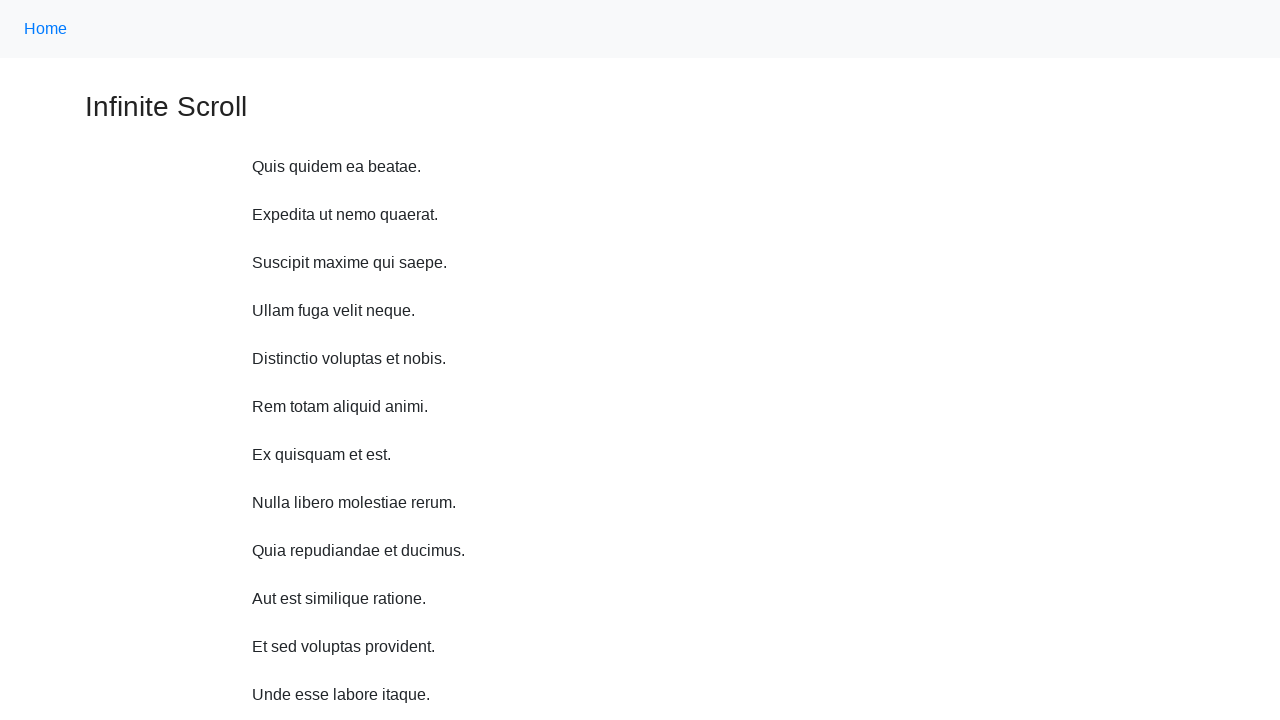

Scrolled up 750 pixels (iteration 5/10)
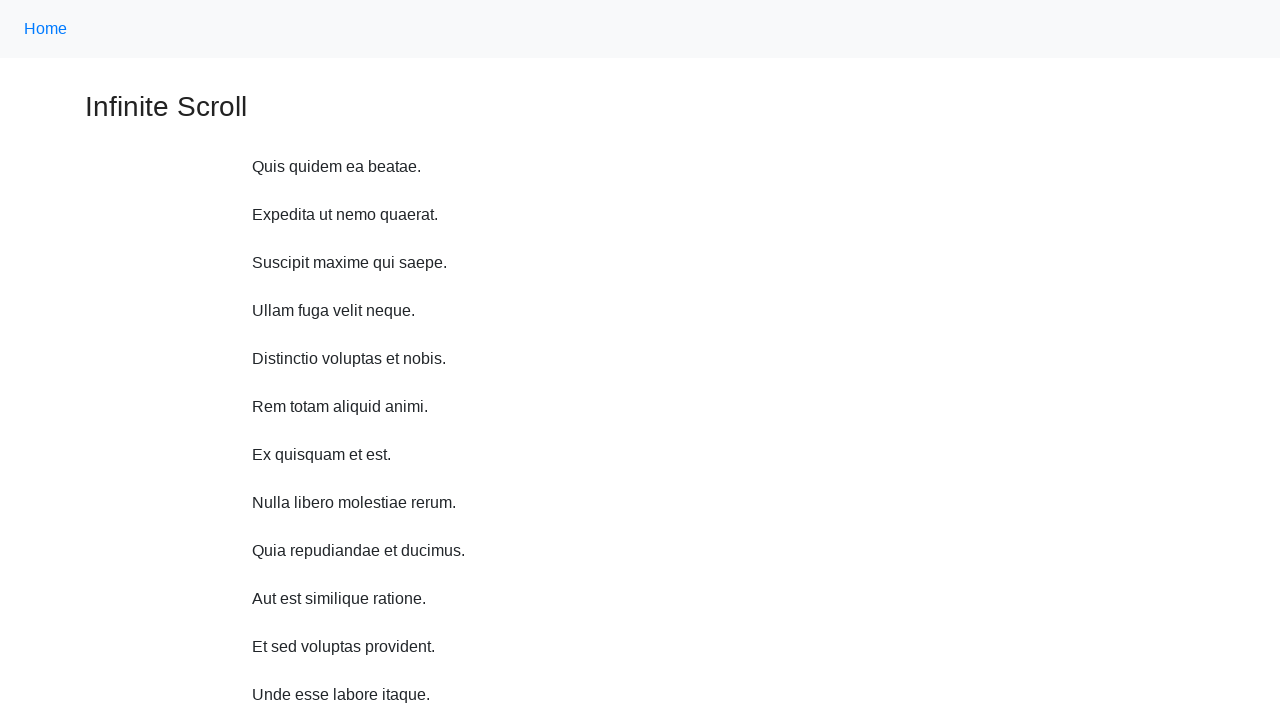

Waited 1 second before scrolling up
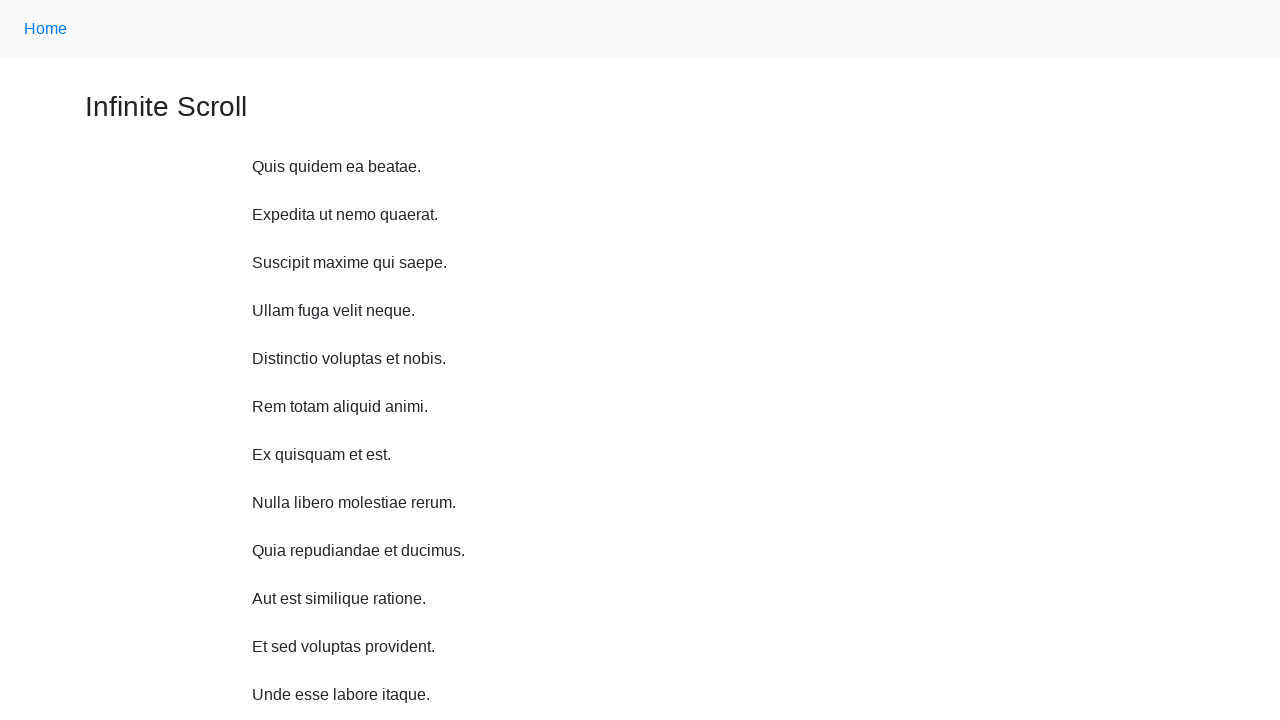

Scrolled up 750 pixels (iteration 6/10)
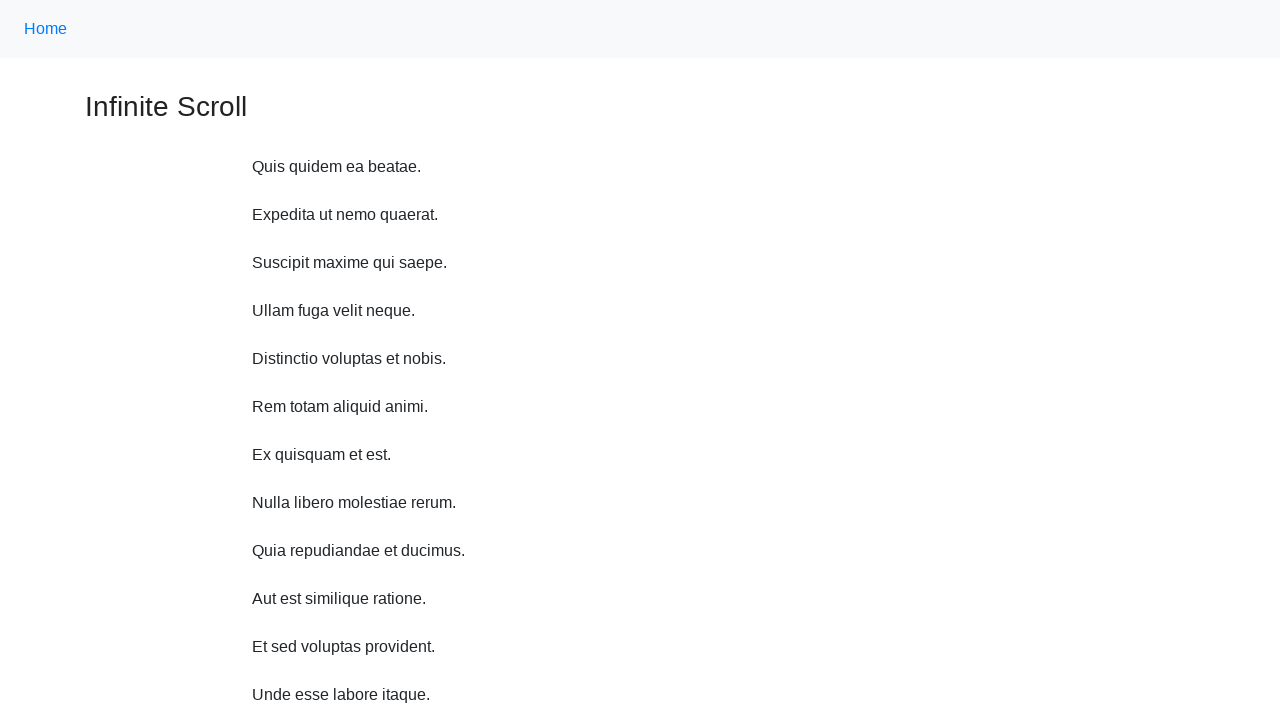

Waited 1 second before scrolling up
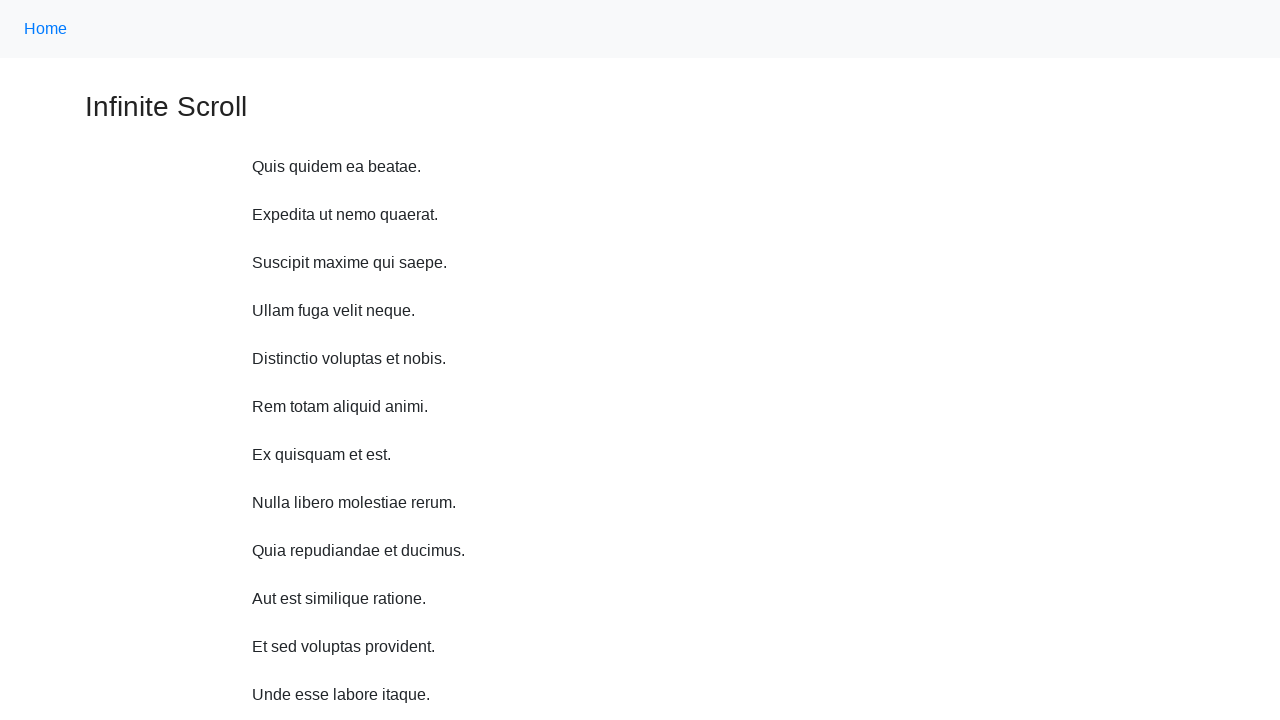

Scrolled up 750 pixels (iteration 7/10)
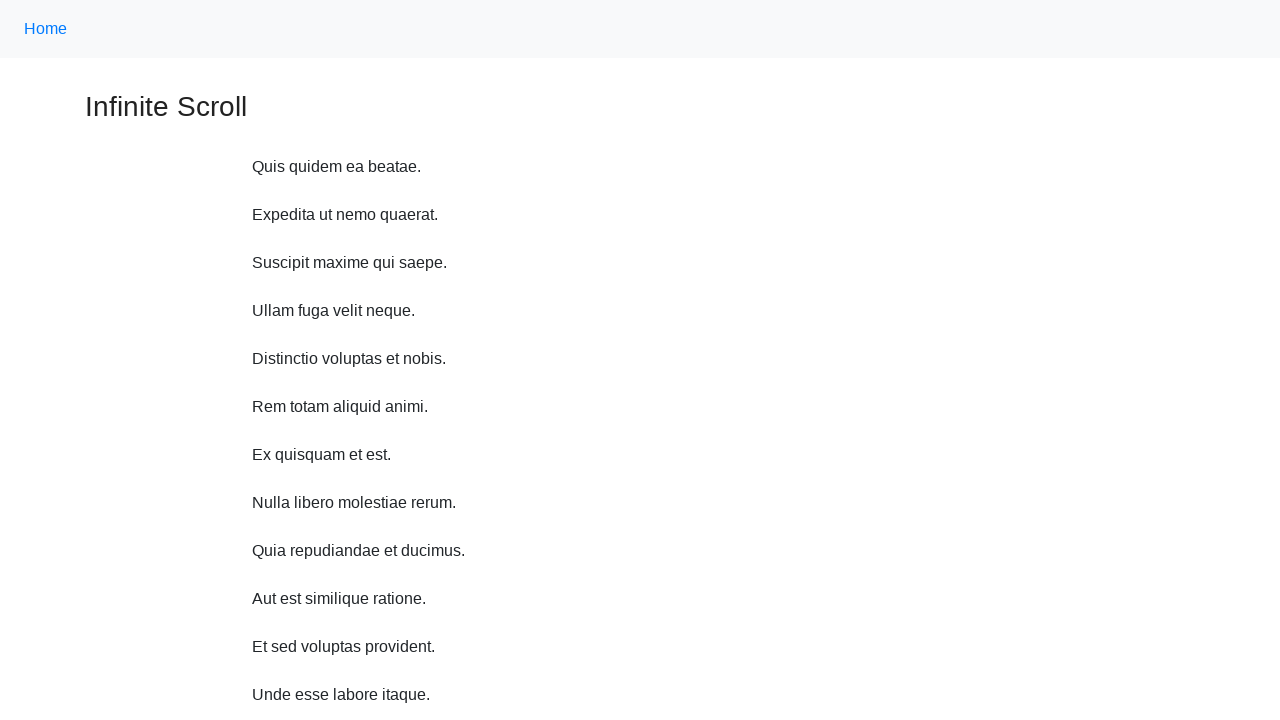

Waited 1 second before scrolling up
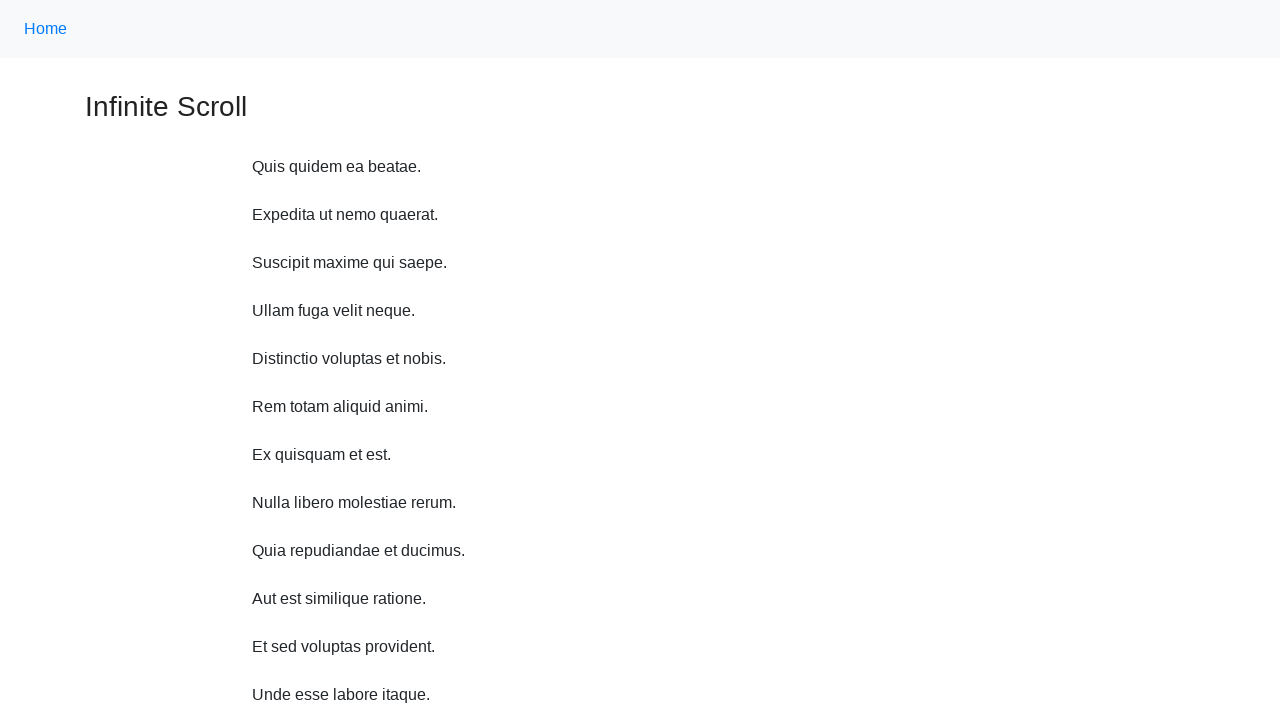

Scrolled up 750 pixels (iteration 8/10)
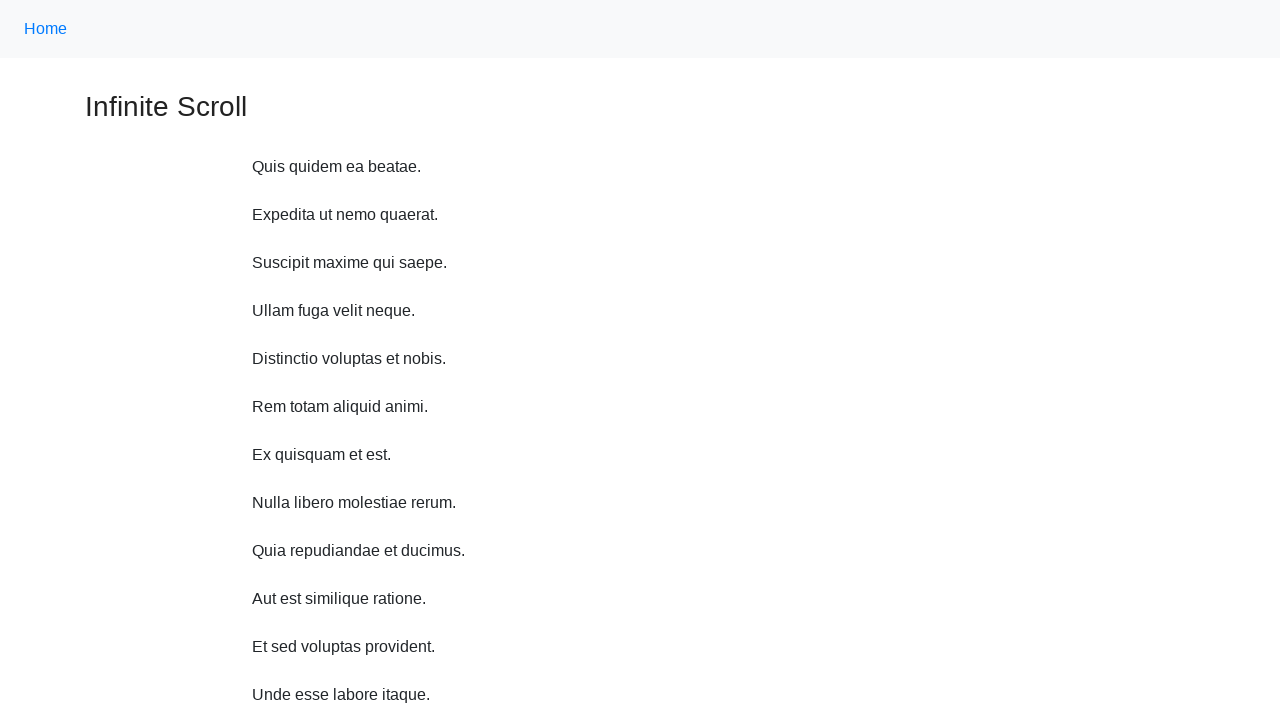

Waited 1 second before scrolling up
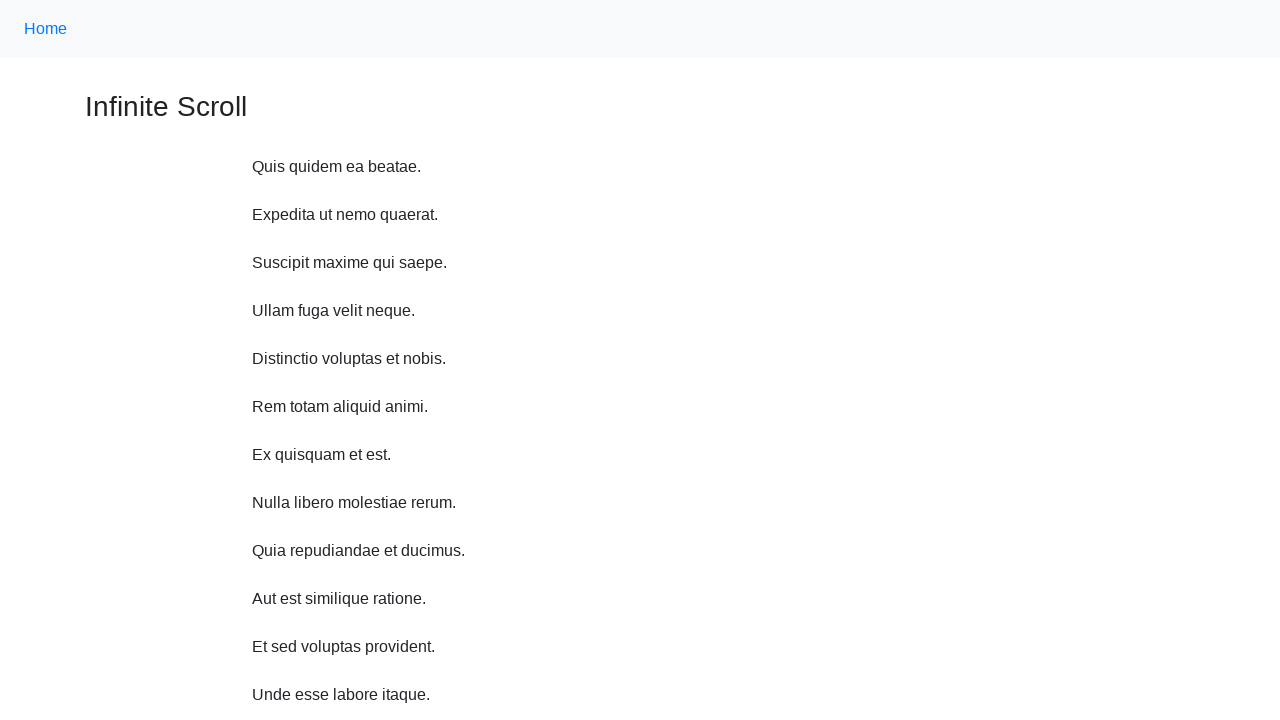

Scrolled up 750 pixels (iteration 9/10)
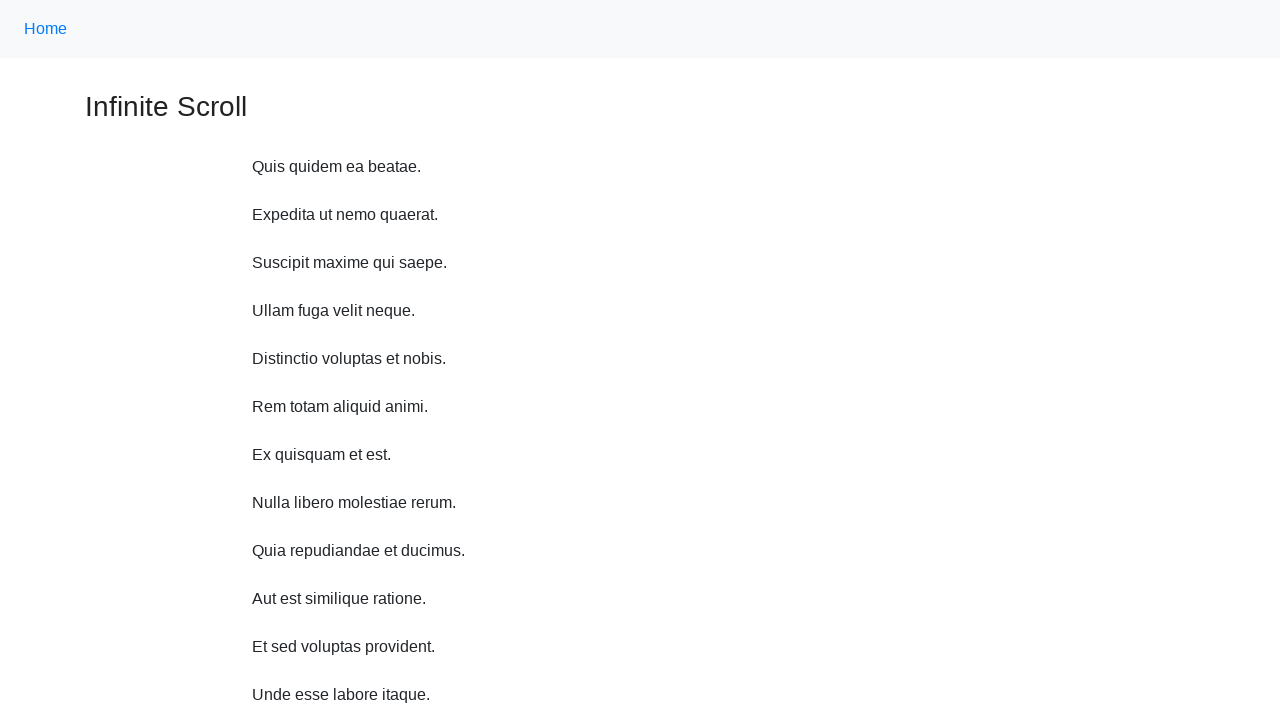

Waited 1 second before scrolling up
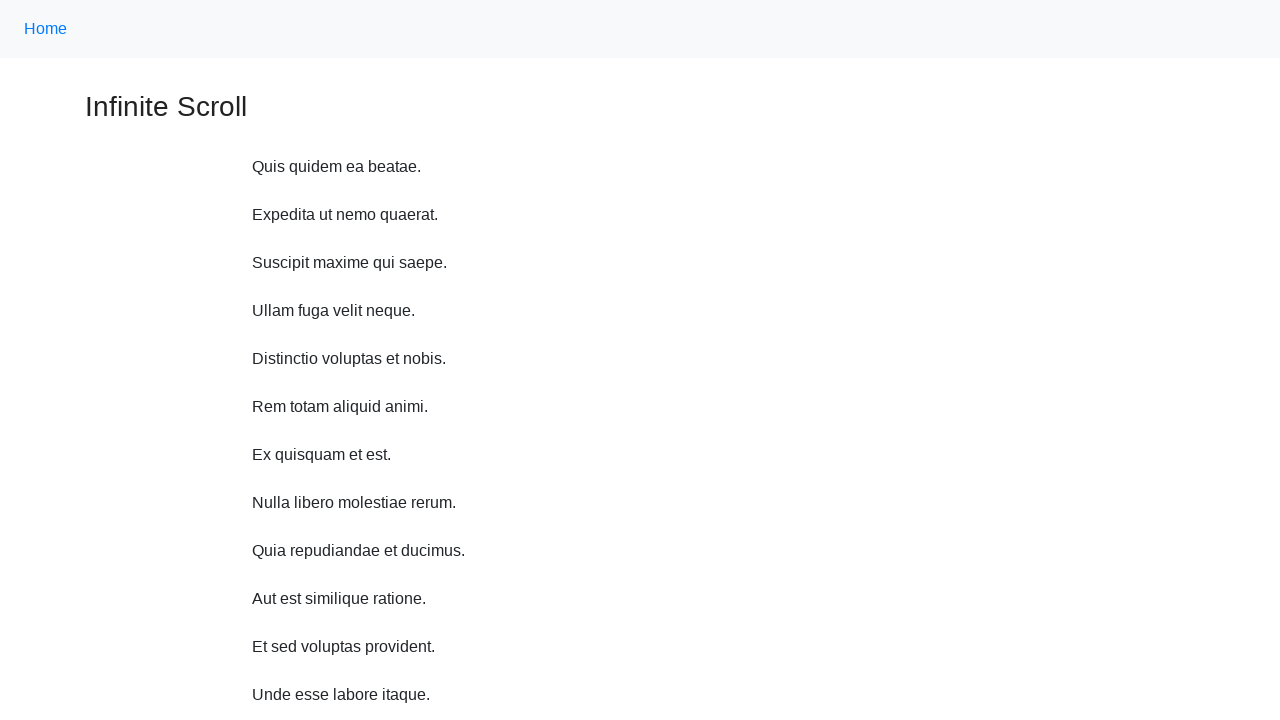

Scrolled up 750 pixels (iteration 10/10)
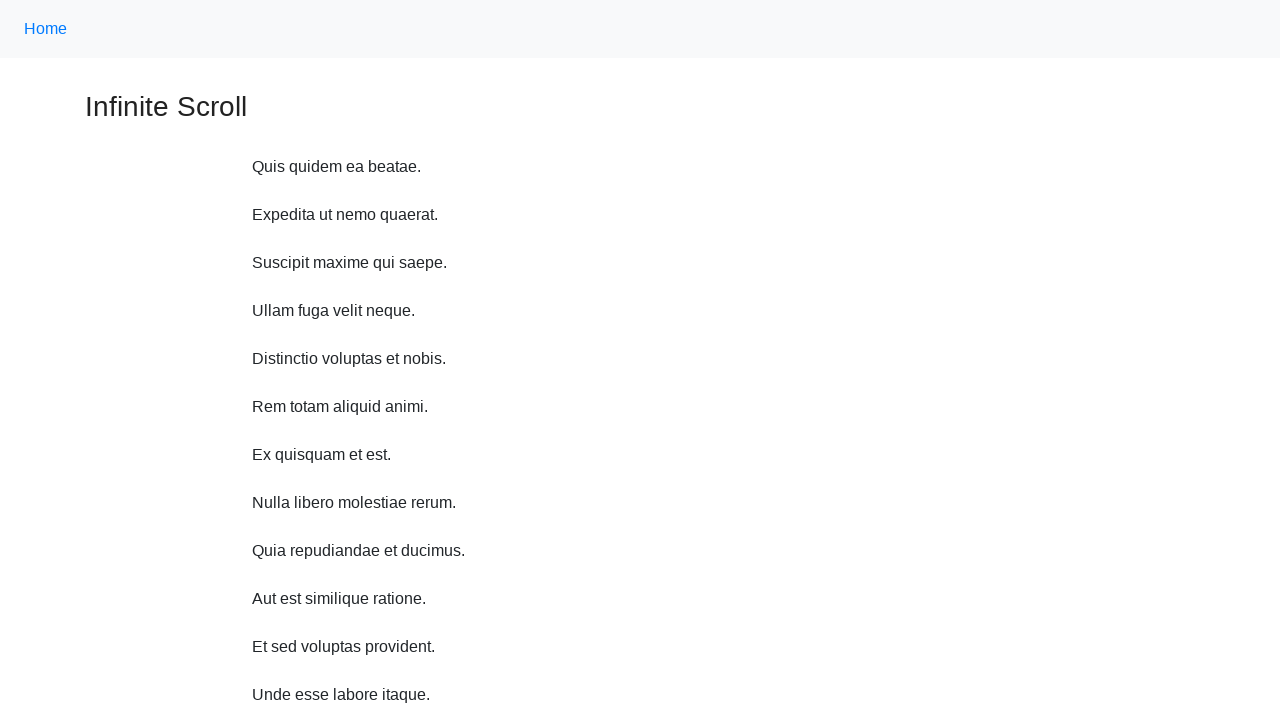

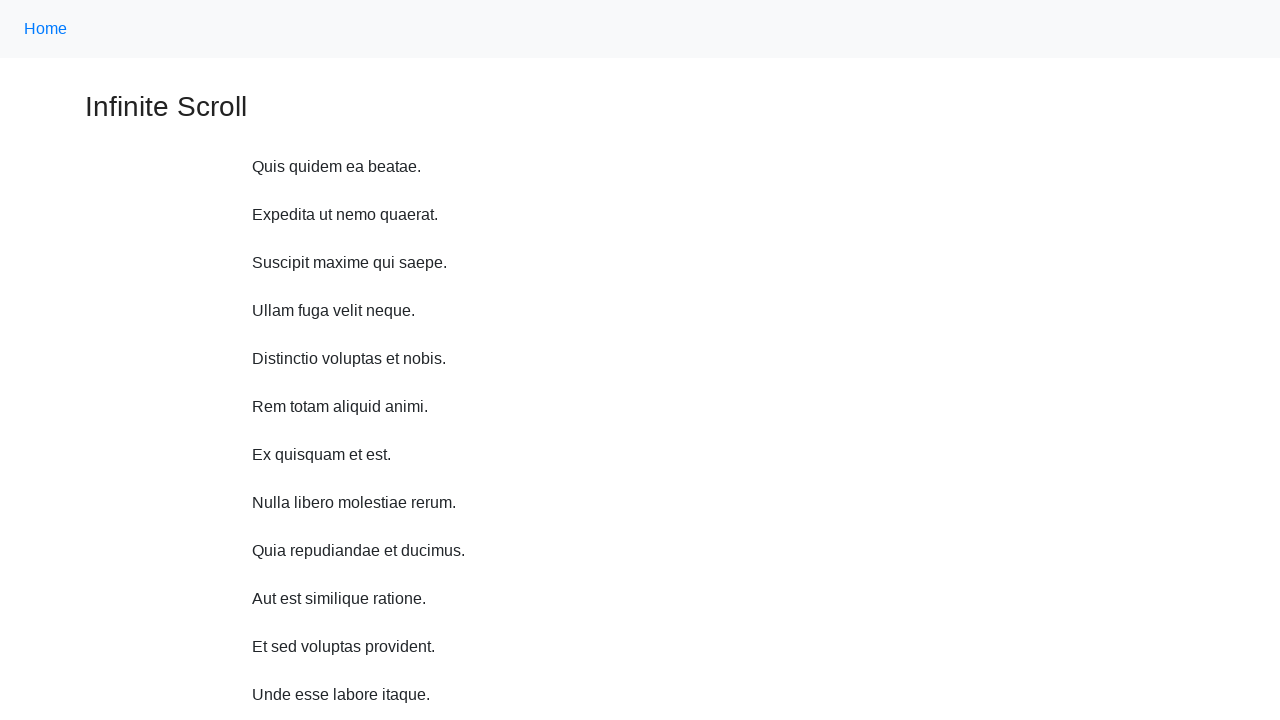